Tests jQuery UI datepicker functionality by navigating to a target date, clicking through months as needed, and selecting a specific day from the calendar widget.

Starting URL: https://jqueryui.com/datepicker/

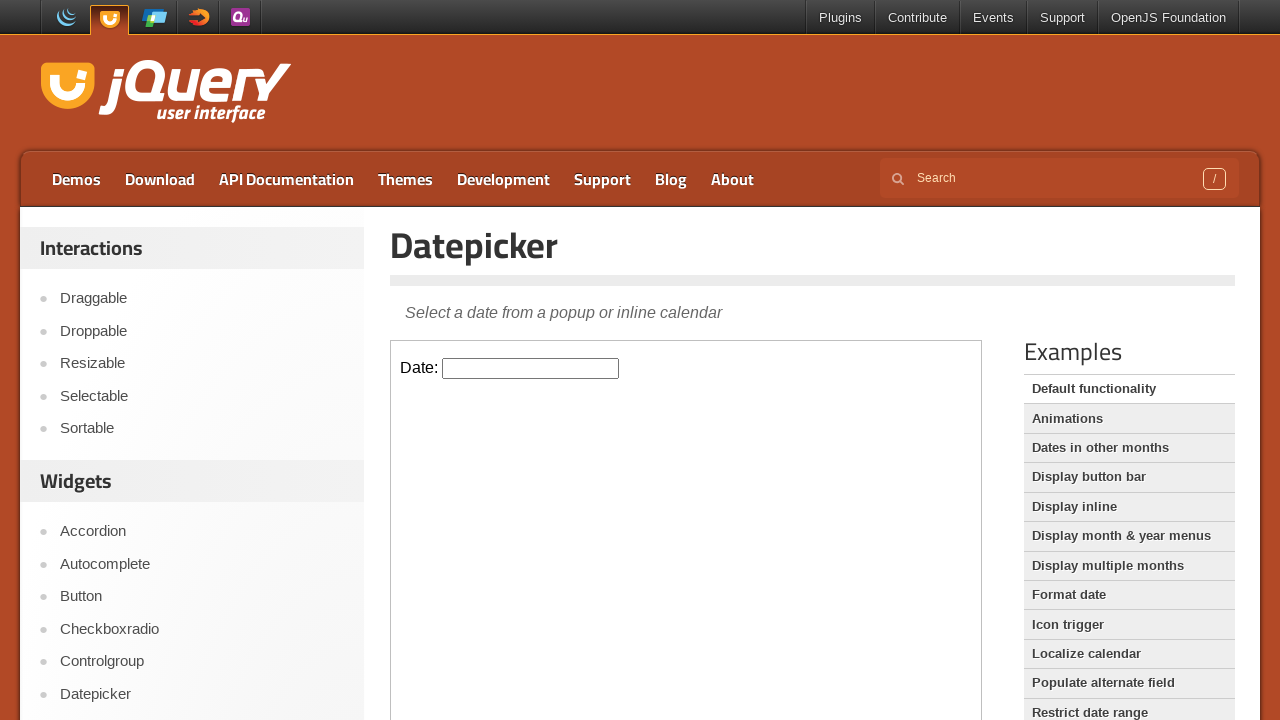

Located the demo iframe containing the datepicker
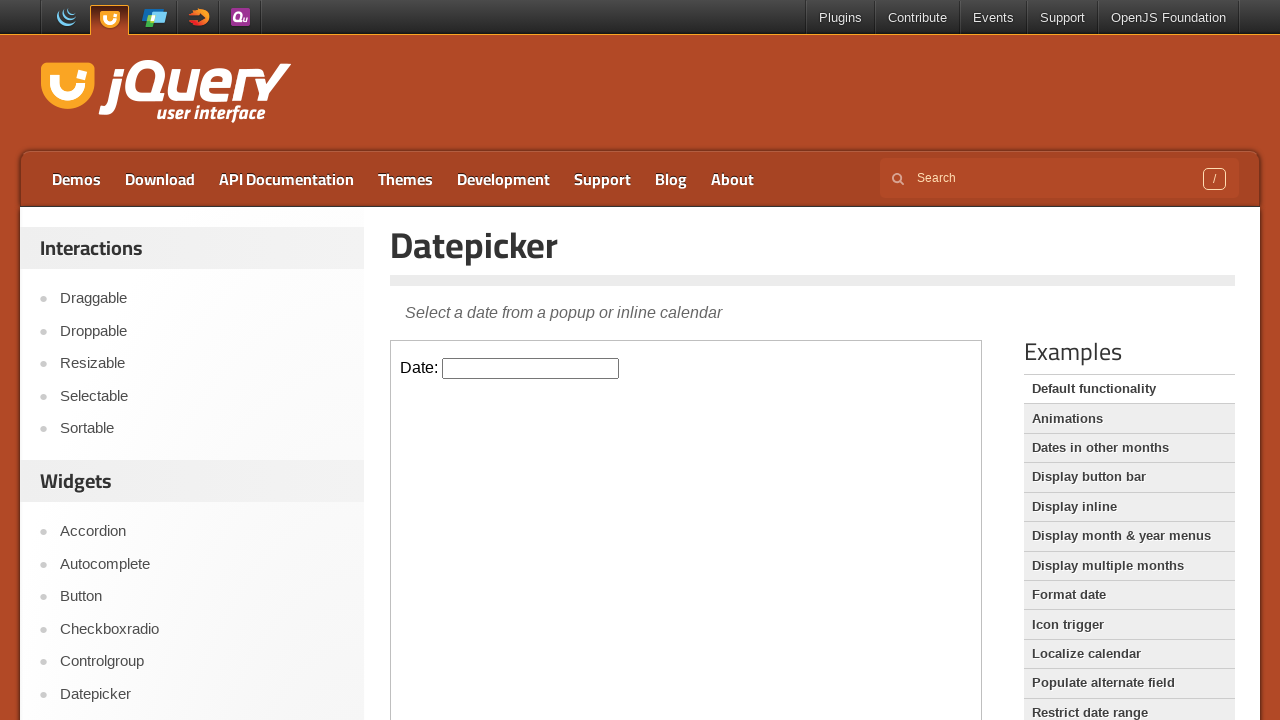

Clicked on the datepicker input to open the calendar widget at (531, 368) on .demo-frame >> internal:control=enter-frame >> #datepicker
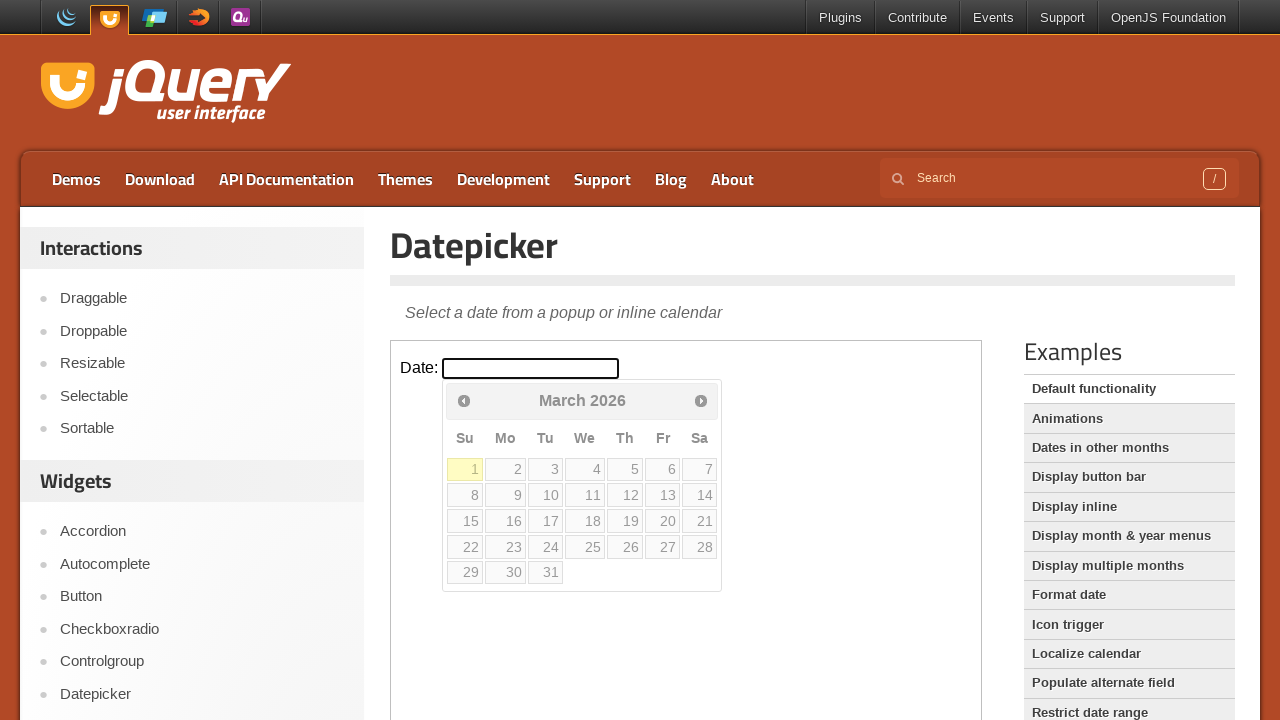

Calendar widget appeared and is ready
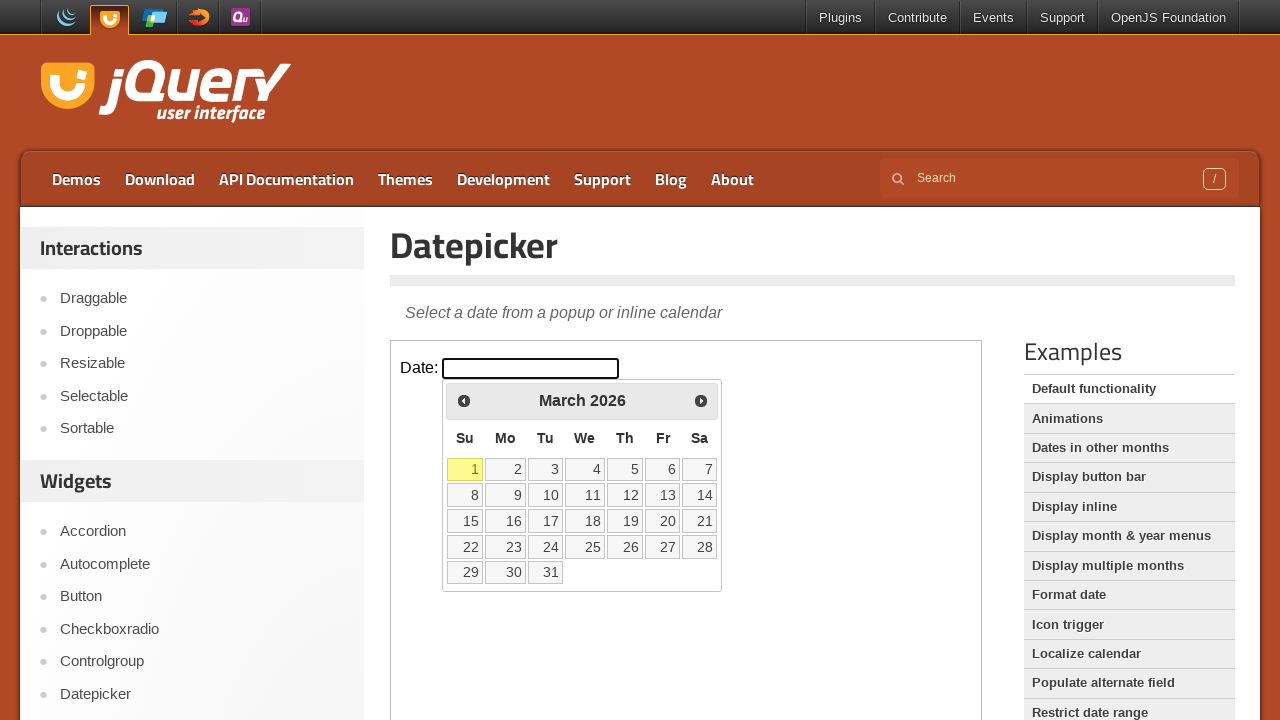

Retrieved current month/year displayed: March 2026
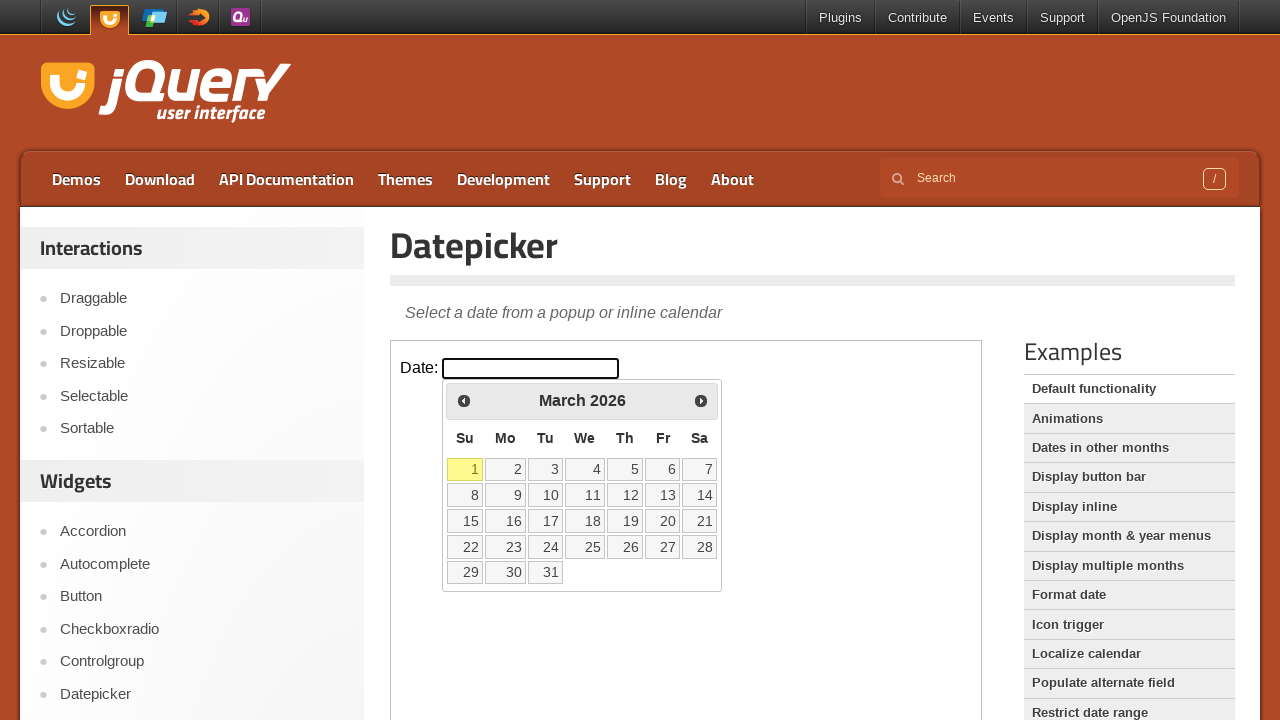

Clicked next month button to navigate towards March 2025 at (701, 400) on .demo-frame >> internal:control=enter-frame >> .ui-icon.ui-icon-circle-triangle-
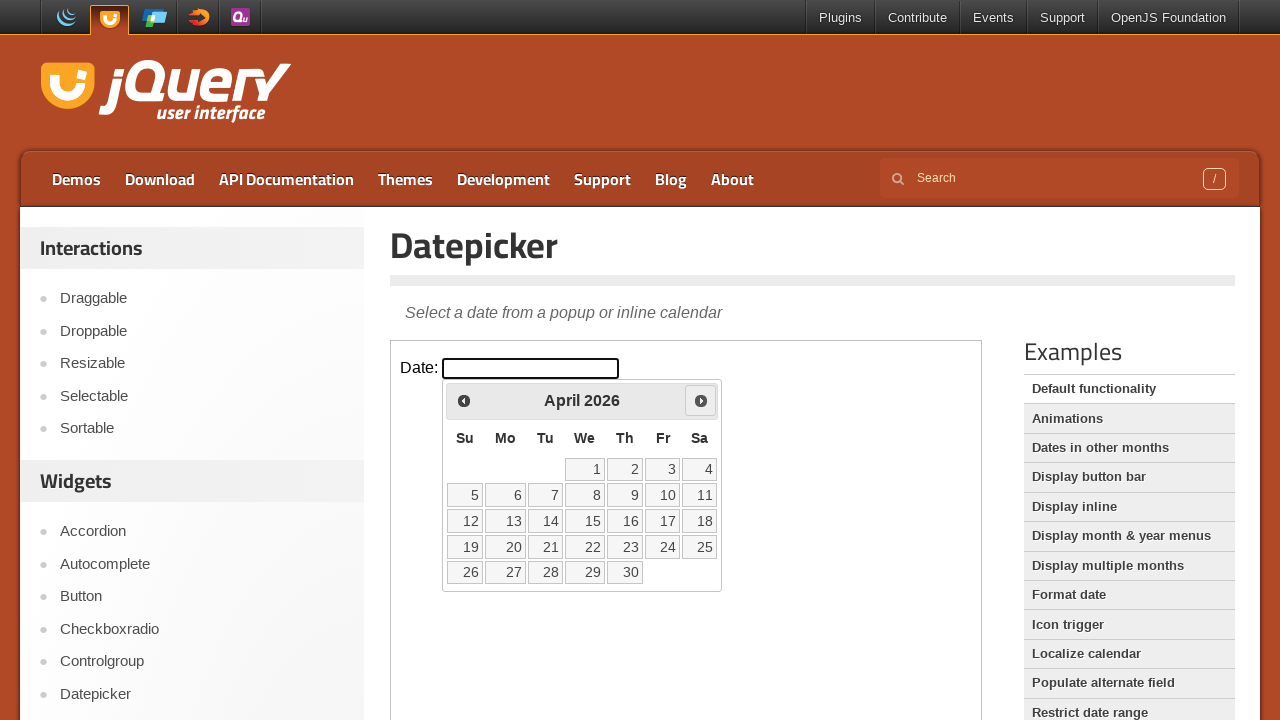

Waited 200ms for month transition
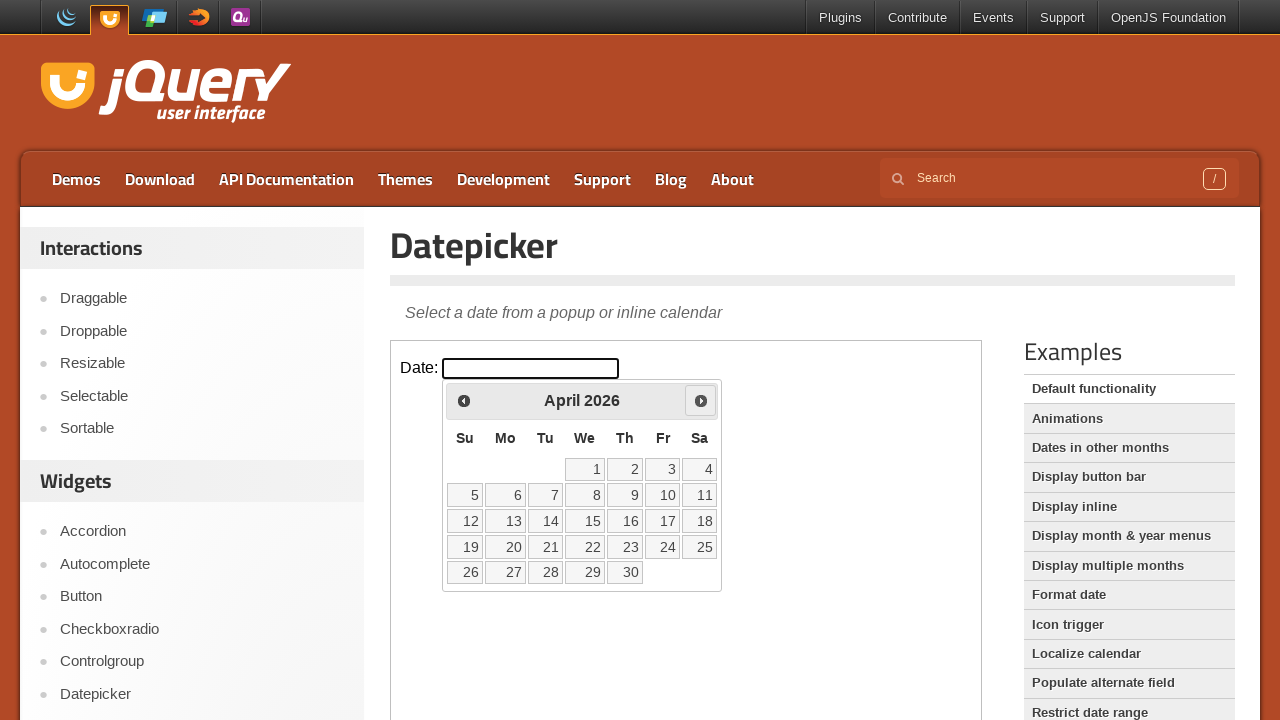

Clicked next month button to navigate towards March 2025 at (701, 400) on .demo-frame >> internal:control=enter-frame >> .ui-icon.ui-icon-circle-triangle-
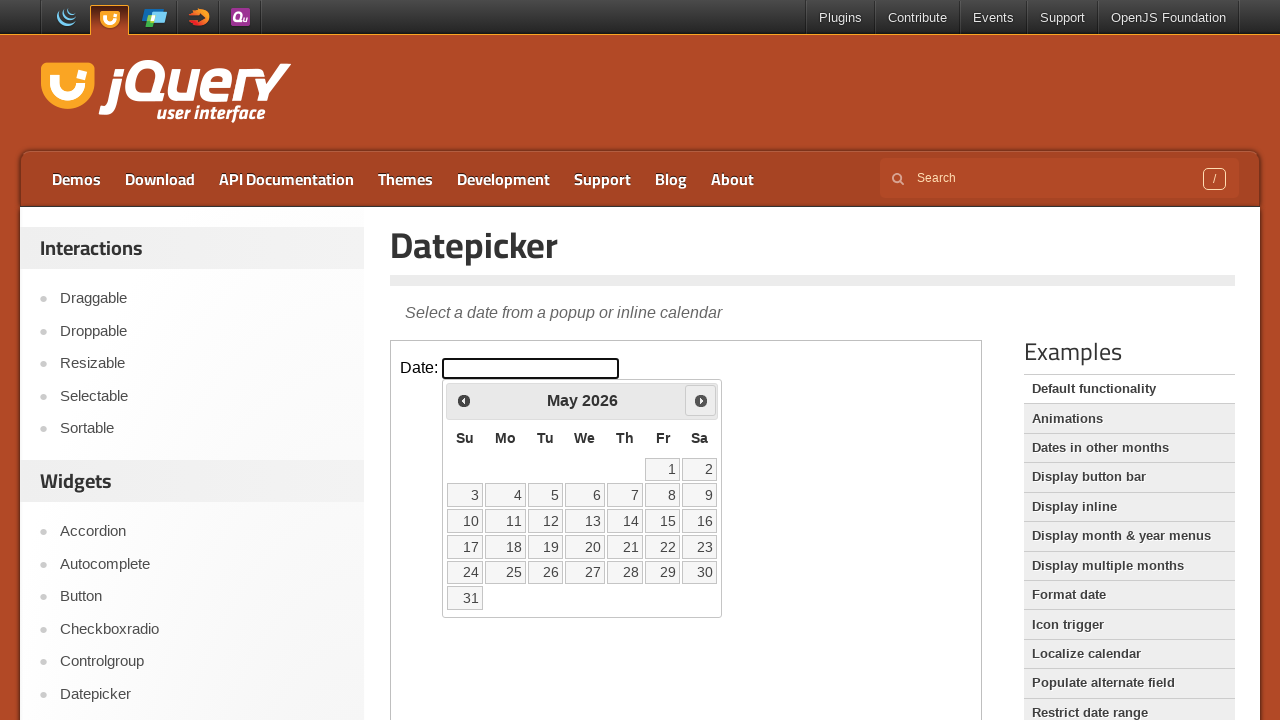

Waited 200ms for month transition
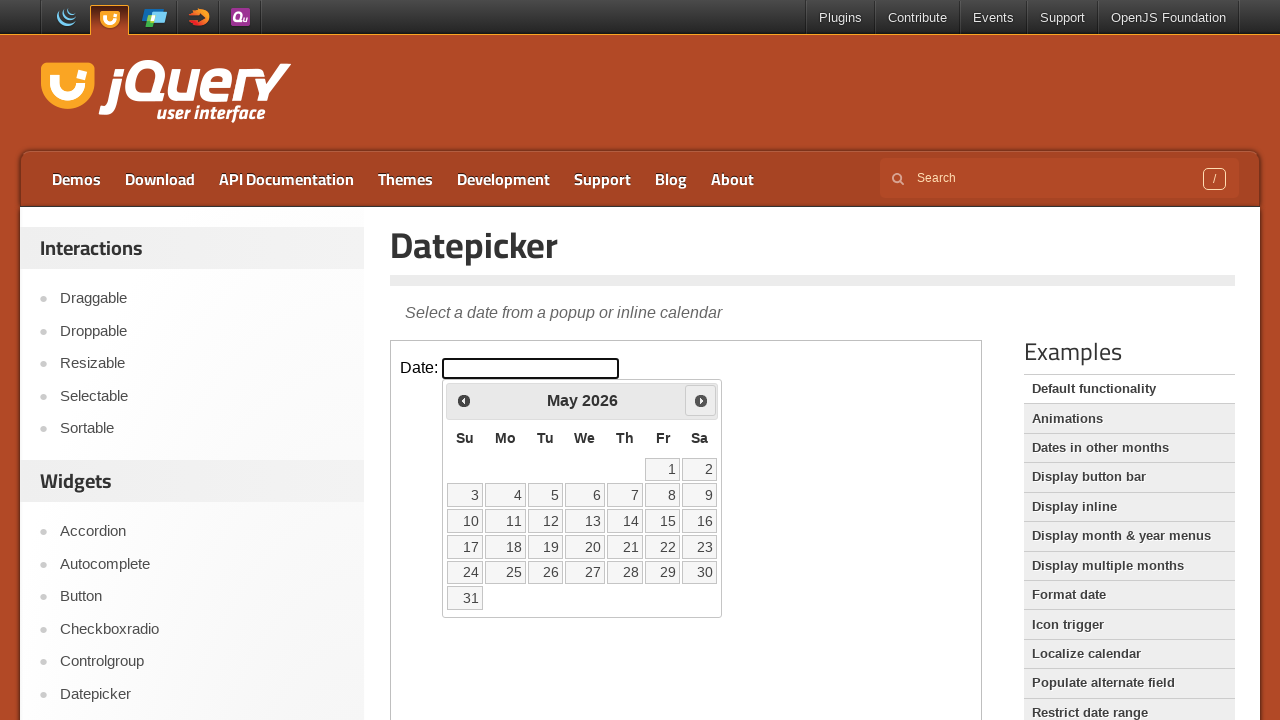

Clicked next month button to navigate towards March 2025 at (701, 400) on .demo-frame >> internal:control=enter-frame >> .ui-icon.ui-icon-circle-triangle-
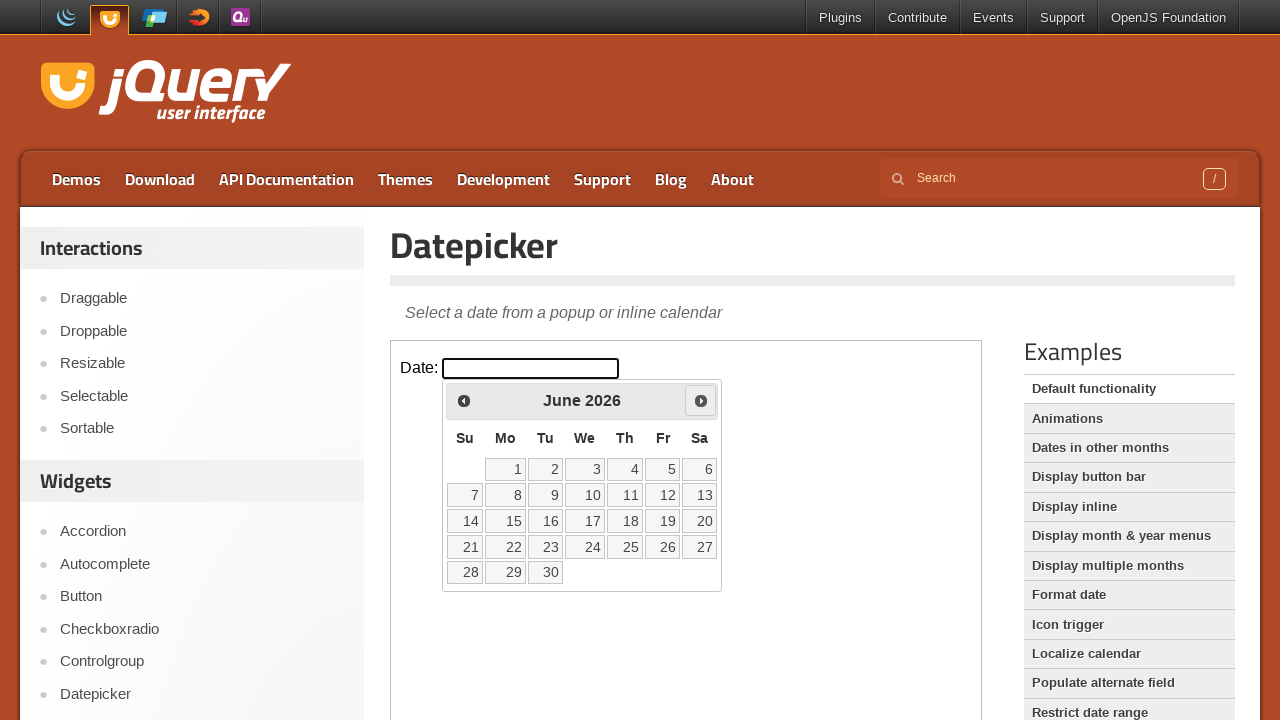

Waited 200ms for month transition
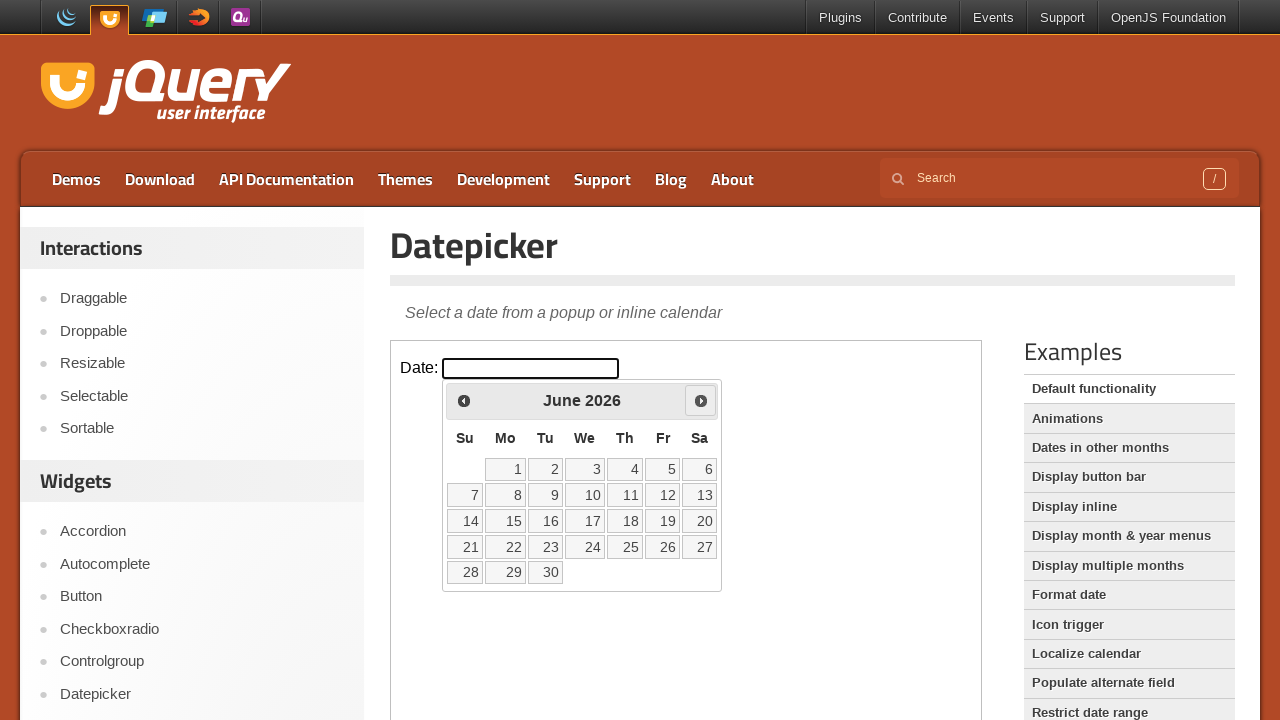

Clicked next month button to navigate towards March 2025 at (701, 400) on .demo-frame >> internal:control=enter-frame >> .ui-icon.ui-icon-circle-triangle-
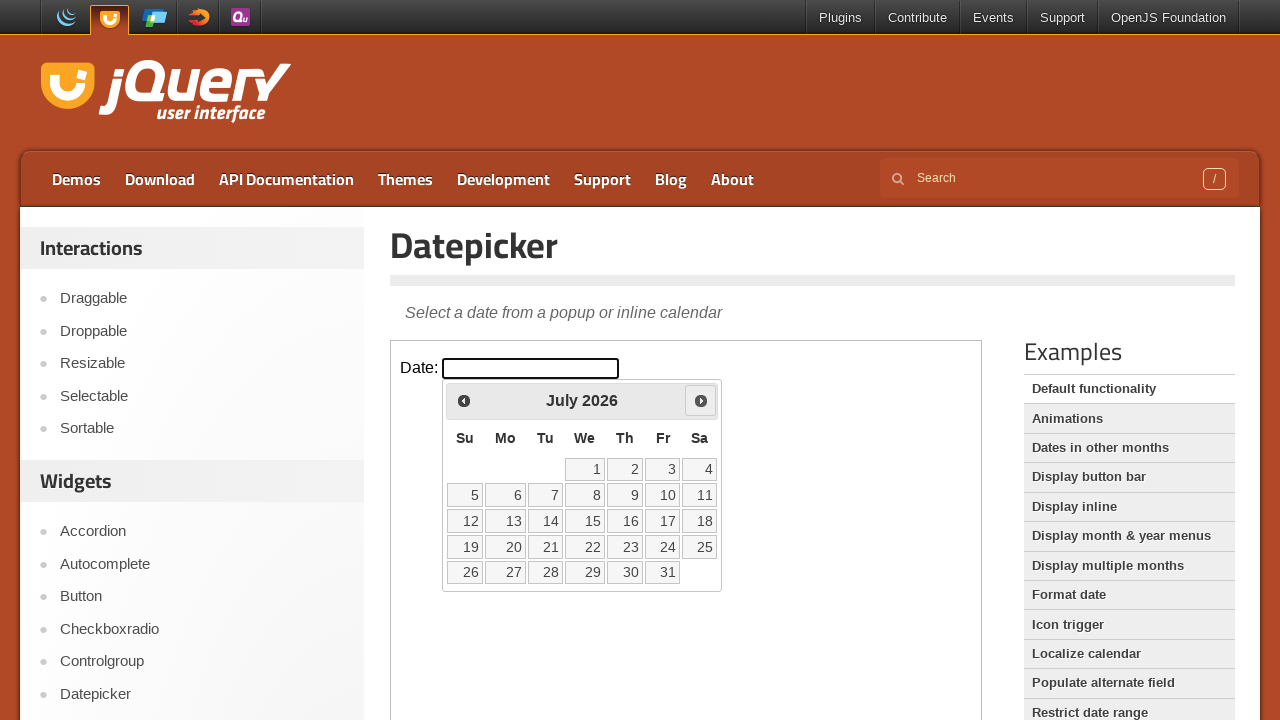

Waited 200ms for month transition
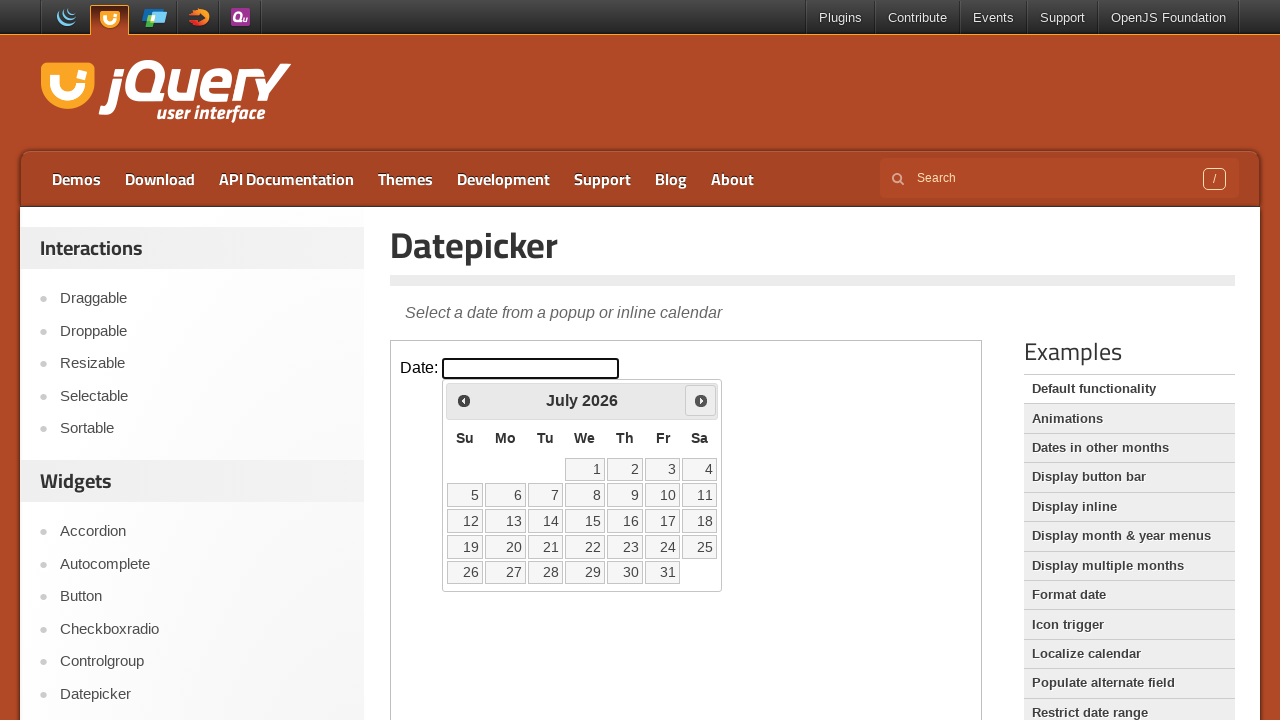

Clicked next month button to navigate towards March 2025 at (701, 400) on .demo-frame >> internal:control=enter-frame >> .ui-icon.ui-icon-circle-triangle-
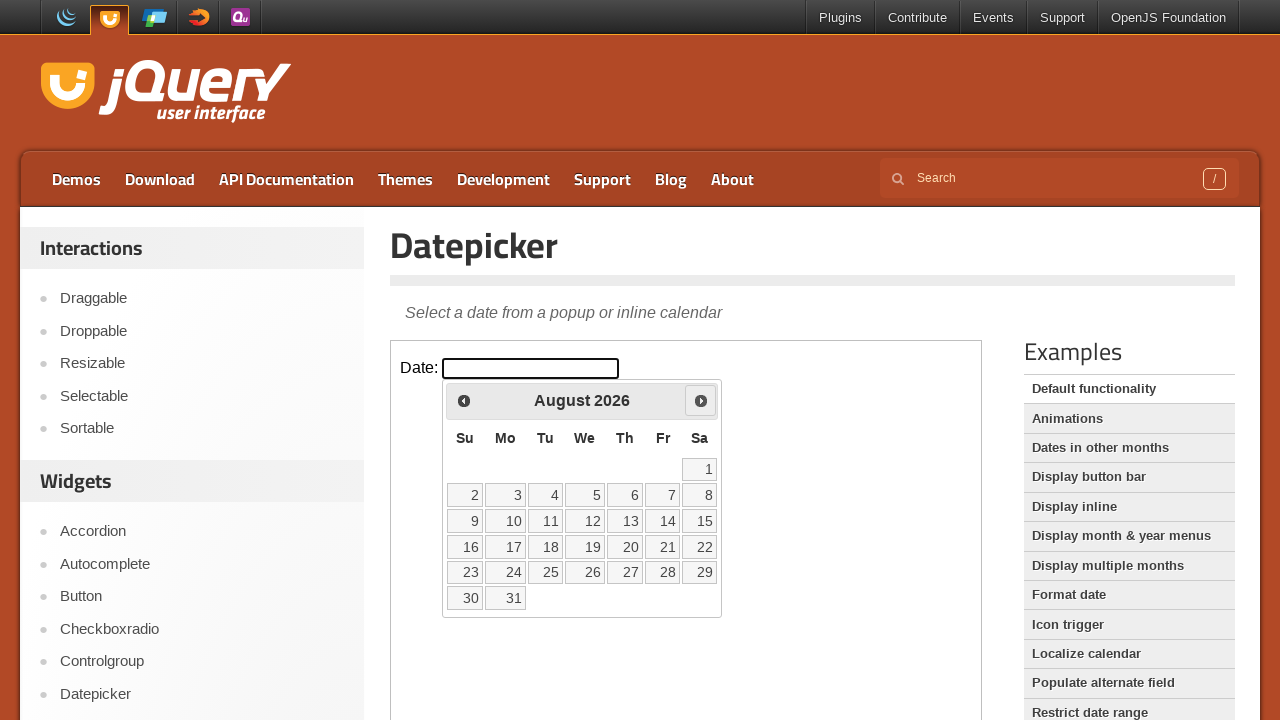

Waited 200ms for month transition
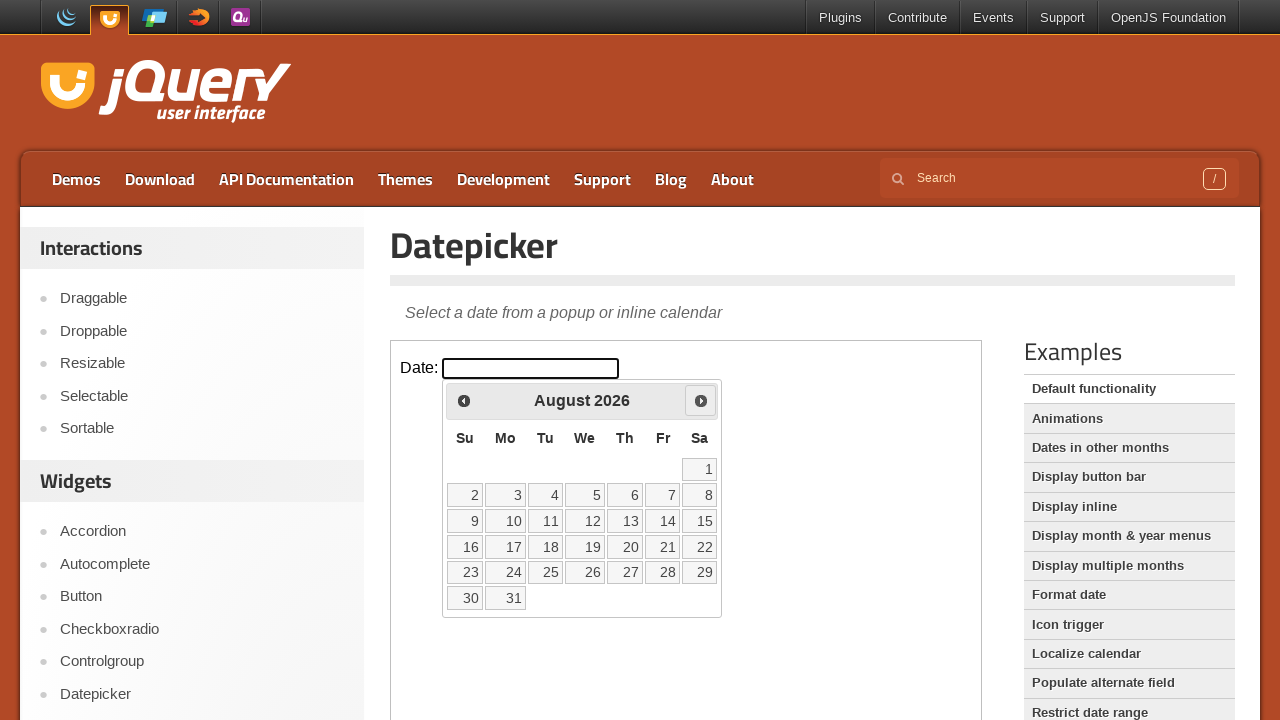

Clicked next month button to navigate towards March 2025 at (701, 400) on .demo-frame >> internal:control=enter-frame >> .ui-icon.ui-icon-circle-triangle-
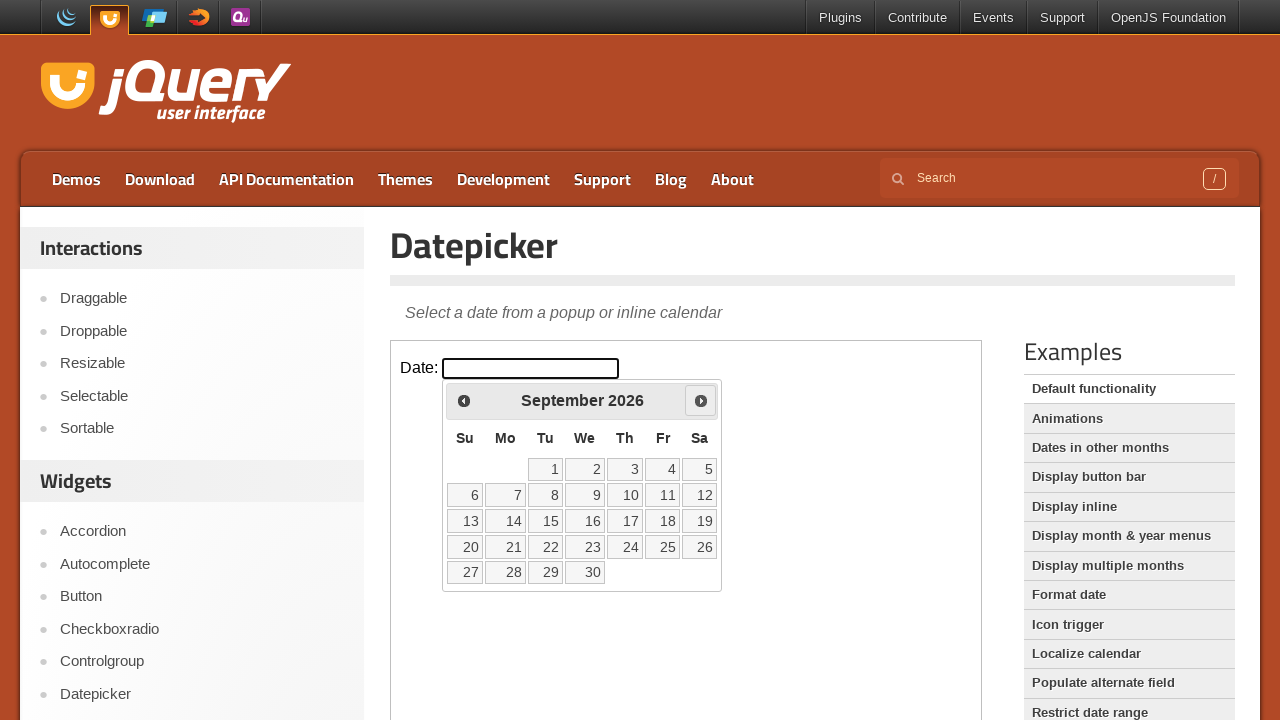

Waited 200ms for month transition
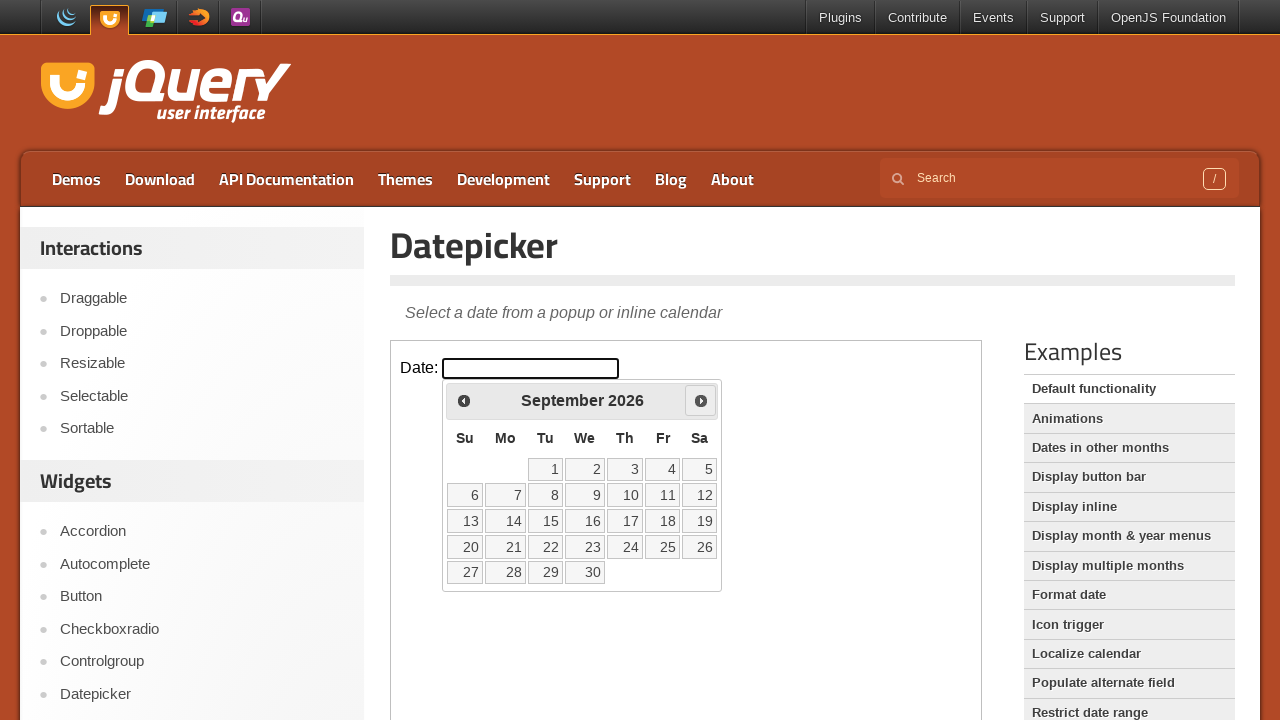

Clicked next month button to navigate towards March 2025 at (701, 400) on .demo-frame >> internal:control=enter-frame >> .ui-icon.ui-icon-circle-triangle-
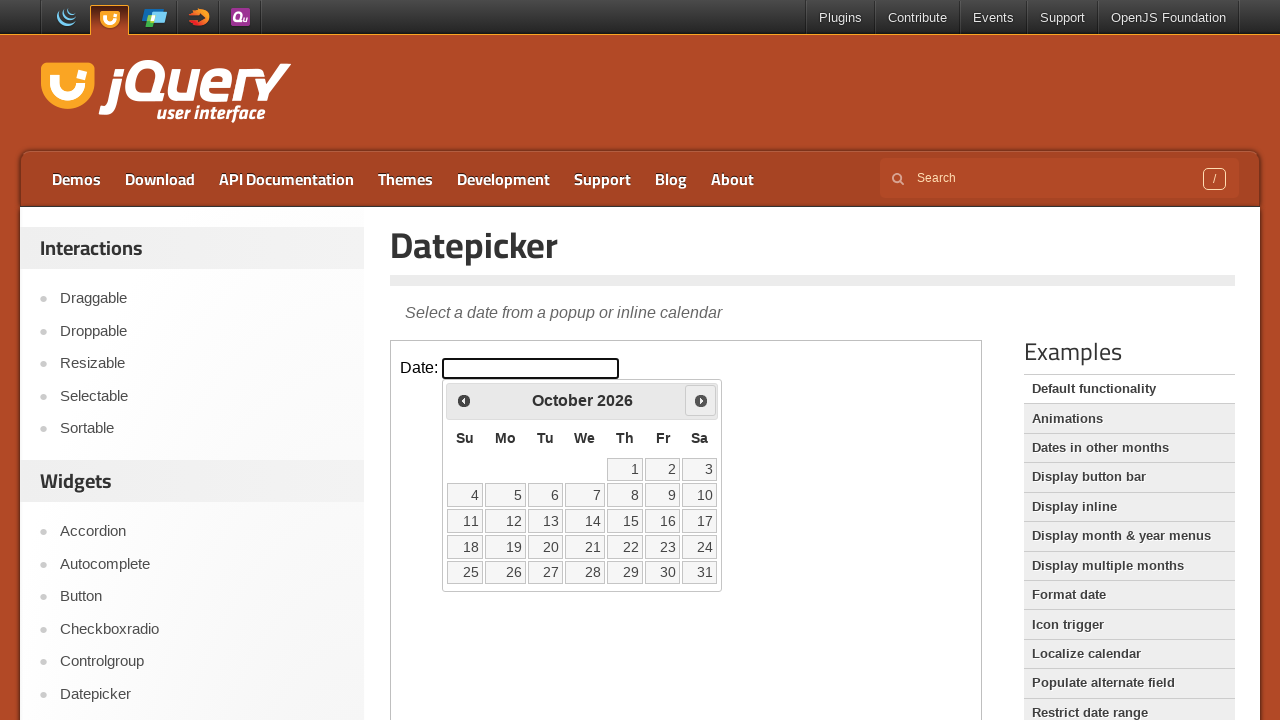

Waited 200ms for month transition
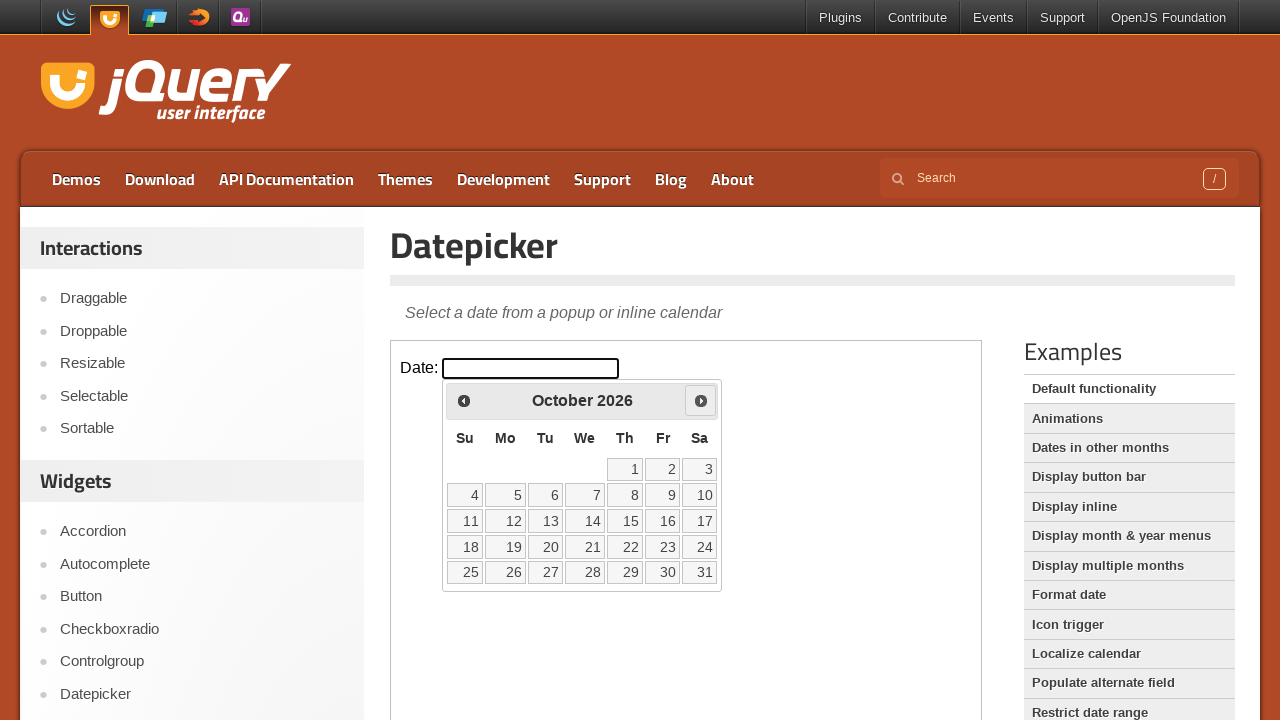

Clicked next month button to navigate towards March 2025 at (701, 400) on .demo-frame >> internal:control=enter-frame >> .ui-icon.ui-icon-circle-triangle-
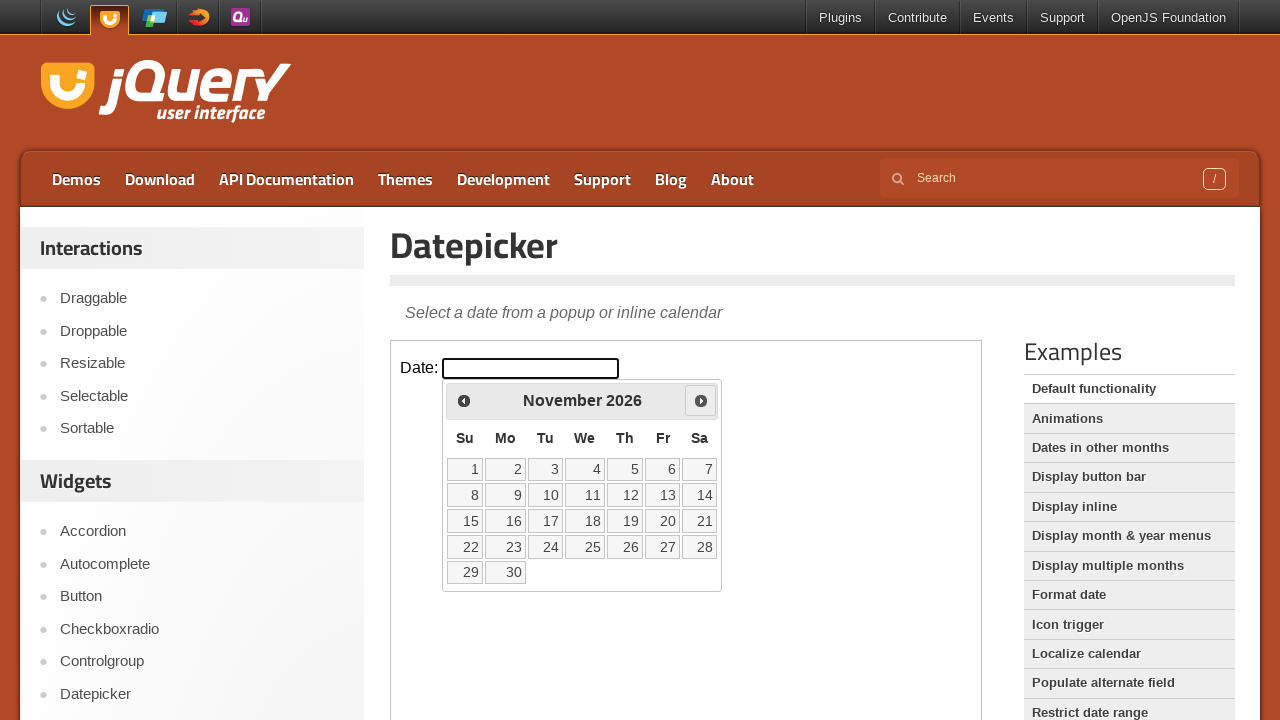

Waited 200ms for month transition
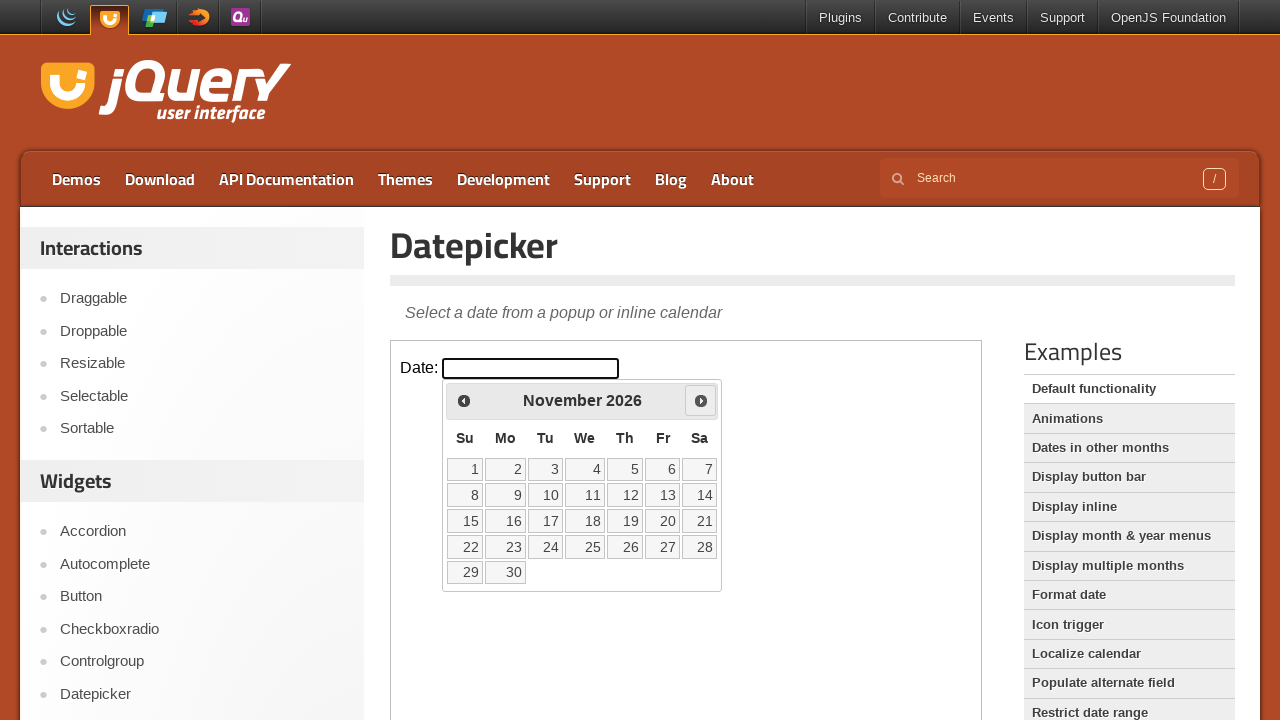

Clicked next month button to navigate towards March 2025 at (701, 400) on .demo-frame >> internal:control=enter-frame >> .ui-icon.ui-icon-circle-triangle-
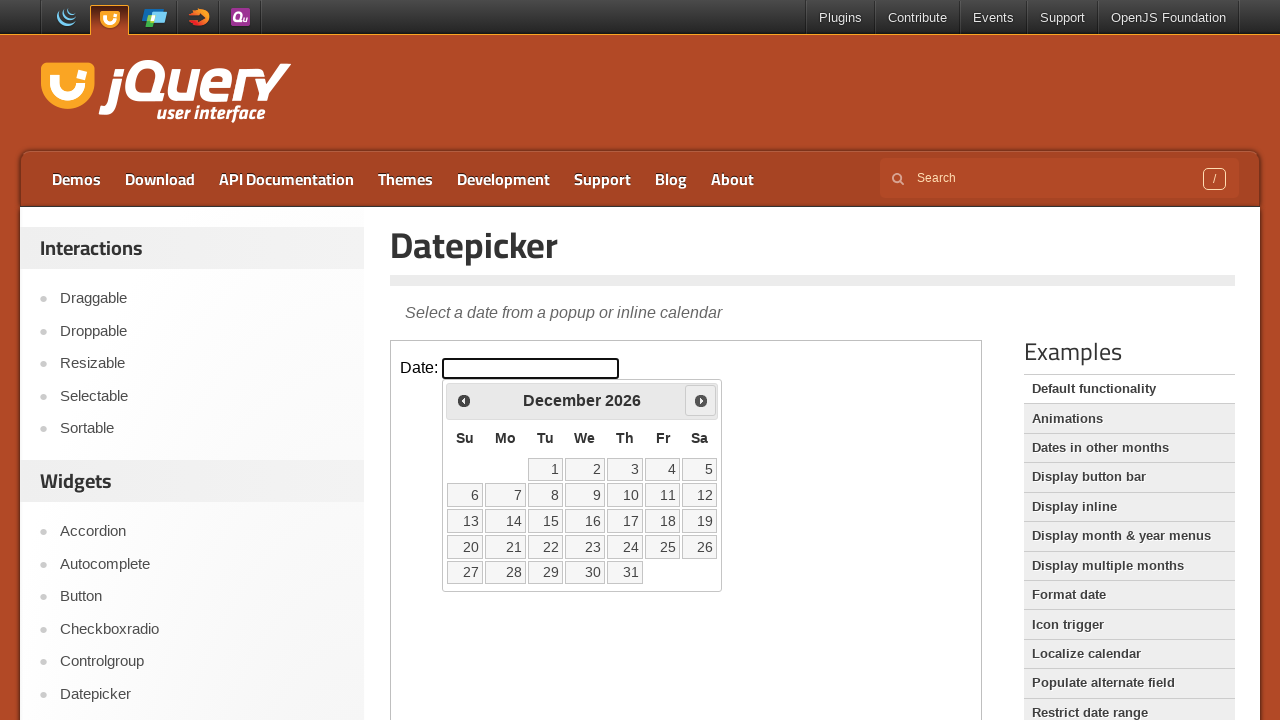

Waited 200ms for month transition
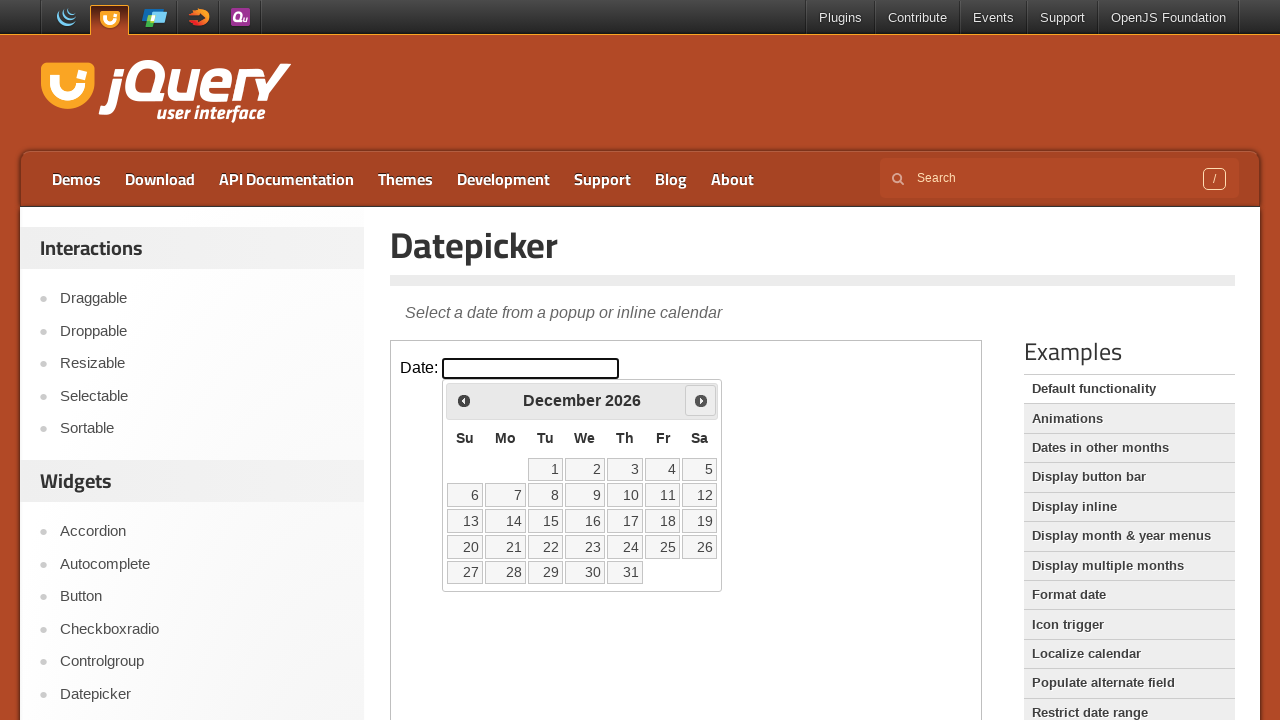

Clicked next month button to navigate towards March 2025 at (701, 400) on .demo-frame >> internal:control=enter-frame >> .ui-icon.ui-icon-circle-triangle-
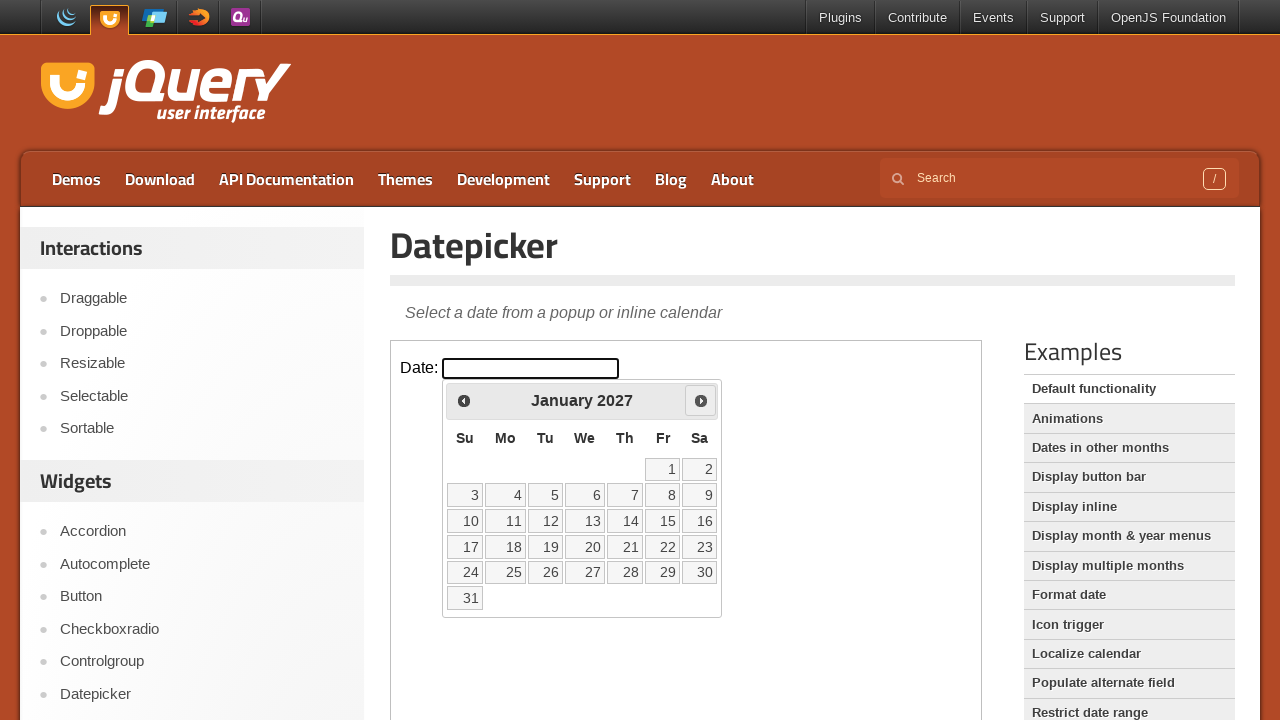

Waited 200ms for month transition
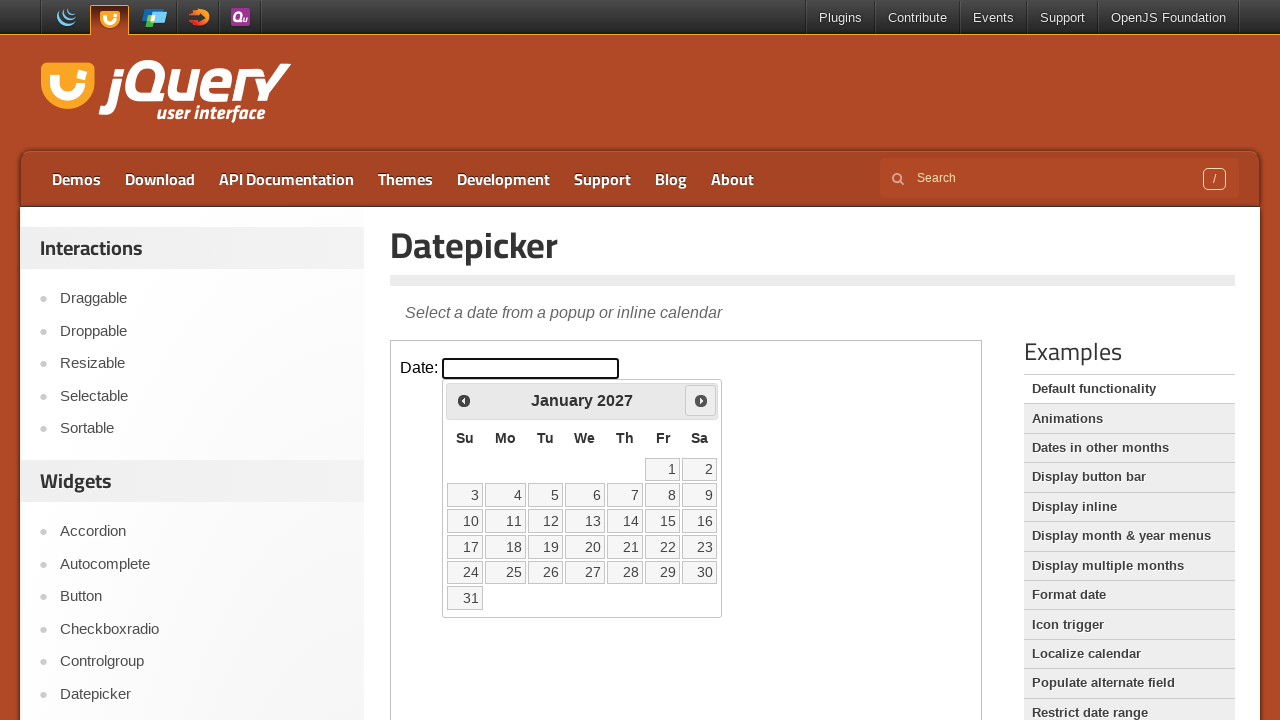

Clicked next month button to navigate towards March 2025 at (701, 400) on .demo-frame >> internal:control=enter-frame >> .ui-icon.ui-icon-circle-triangle-
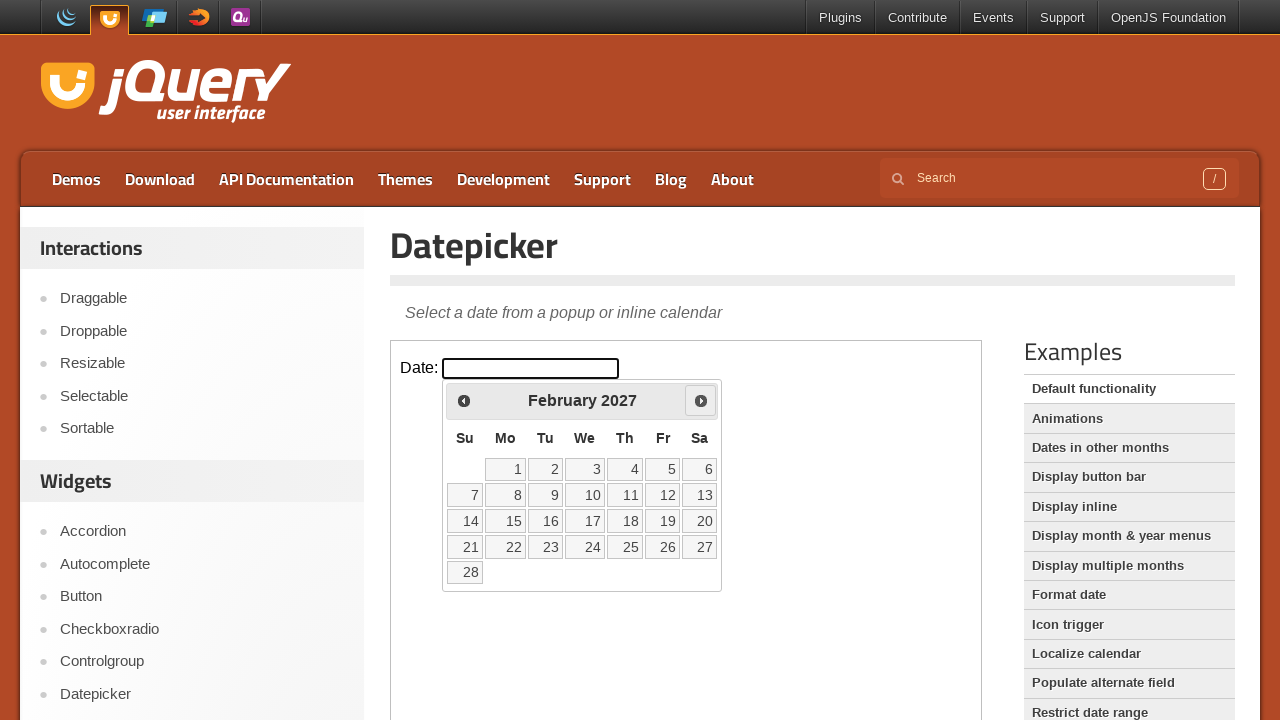

Waited 200ms for month transition
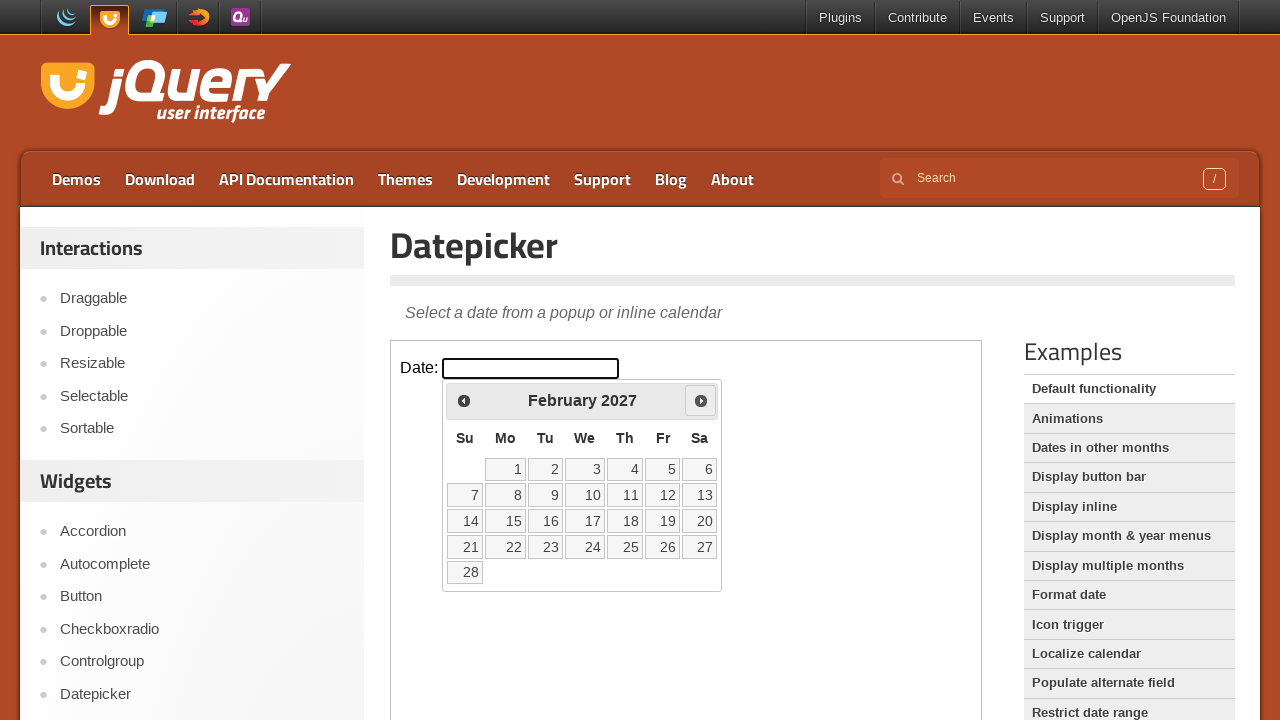

Clicked next month button to navigate towards March 2025 at (701, 400) on .demo-frame >> internal:control=enter-frame >> .ui-icon.ui-icon-circle-triangle-
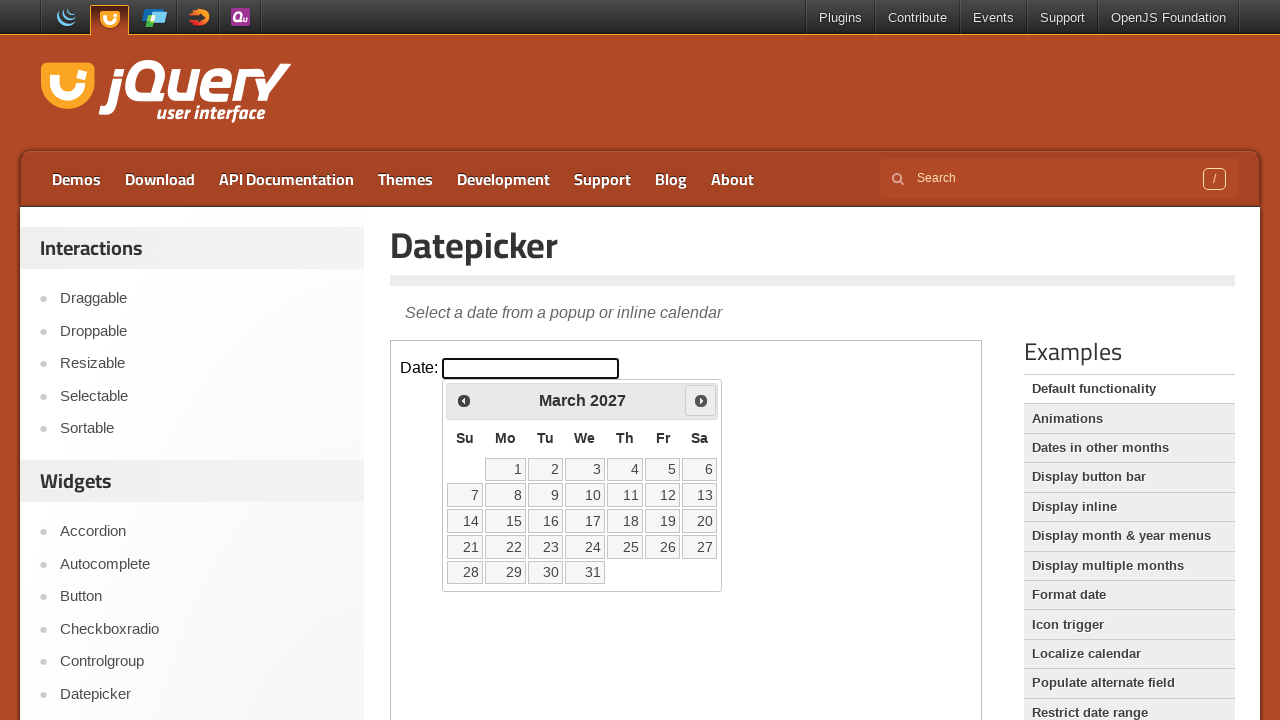

Waited 200ms for month transition
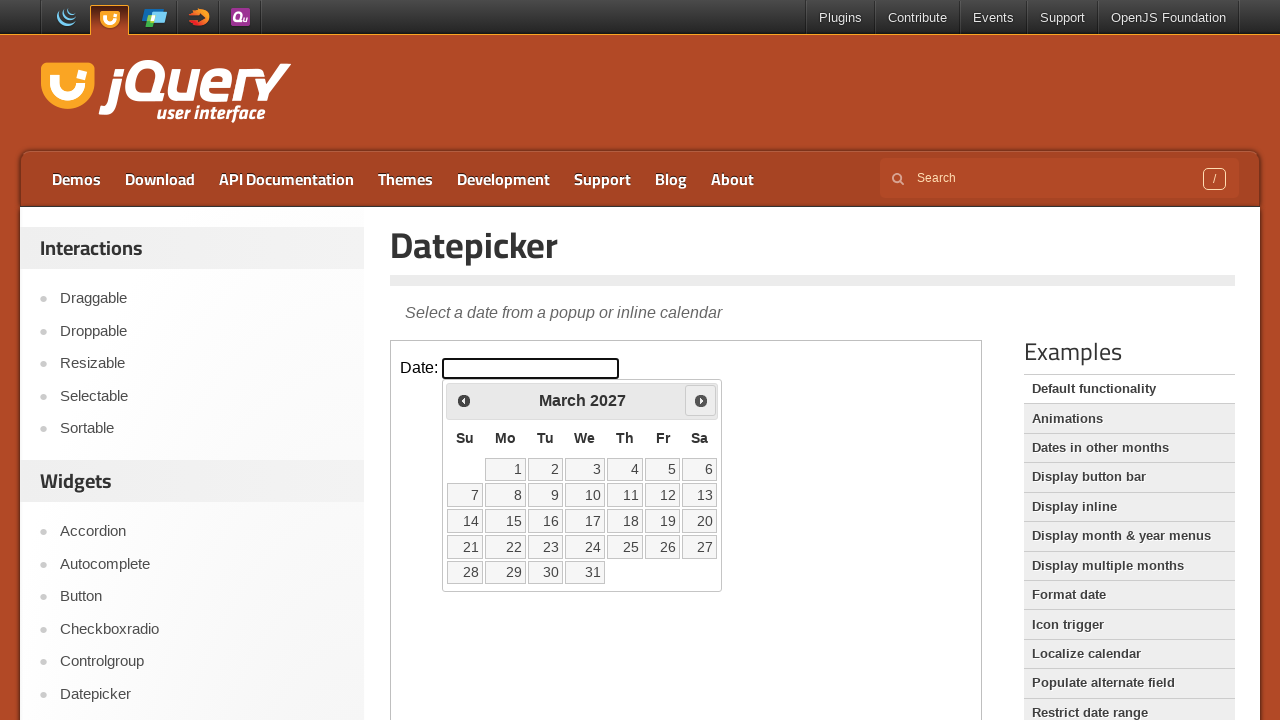

Clicked next month button to navigate towards March 2025 at (701, 400) on .demo-frame >> internal:control=enter-frame >> .ui-icon.ui-icon-circle-triangle-
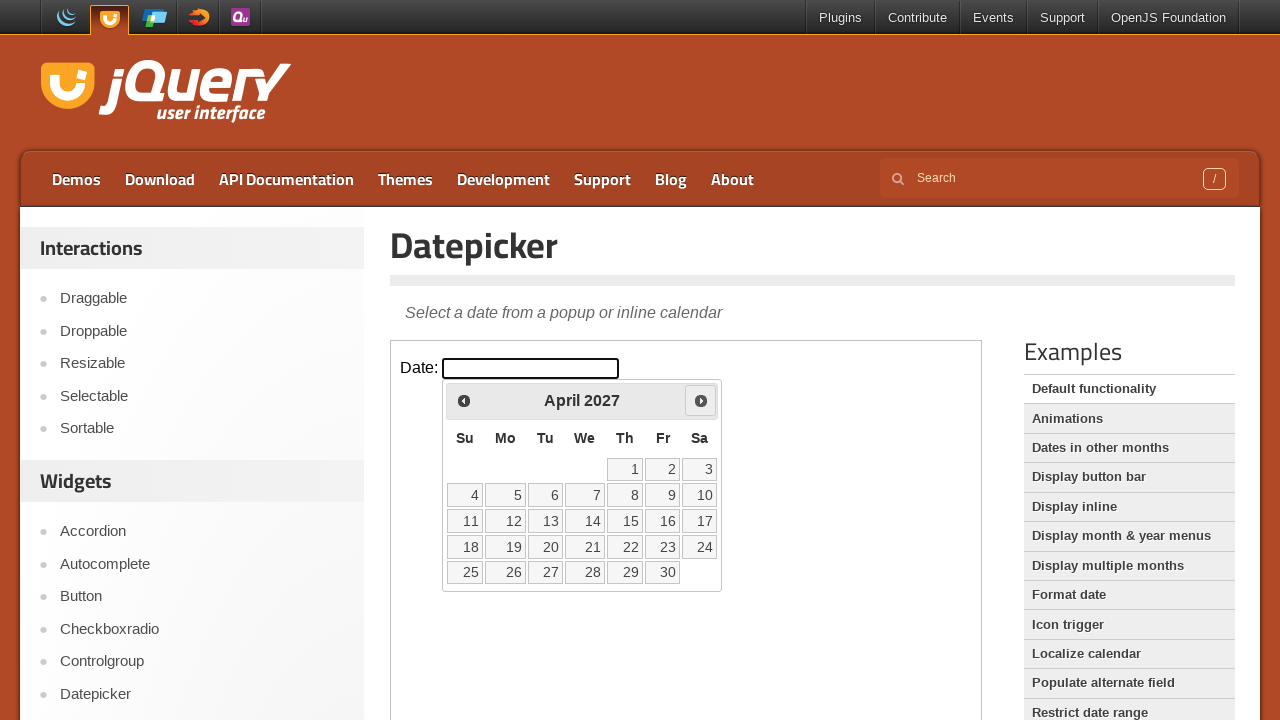

Waited 200ms for month transition
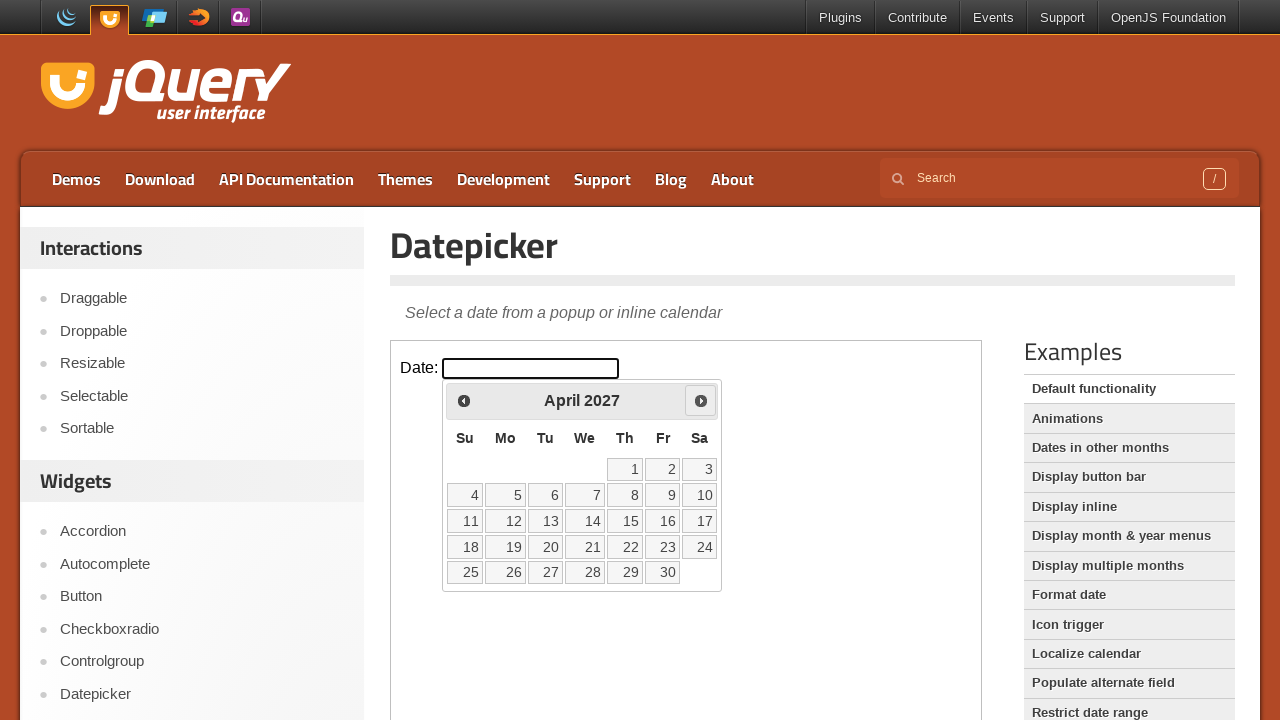

Clicked next month button to navigate towards March 2025 at (701, 400) on .demo-frame >> internal:control=enter-frame >> .ui-icon.ui-icon-circle-triangle-
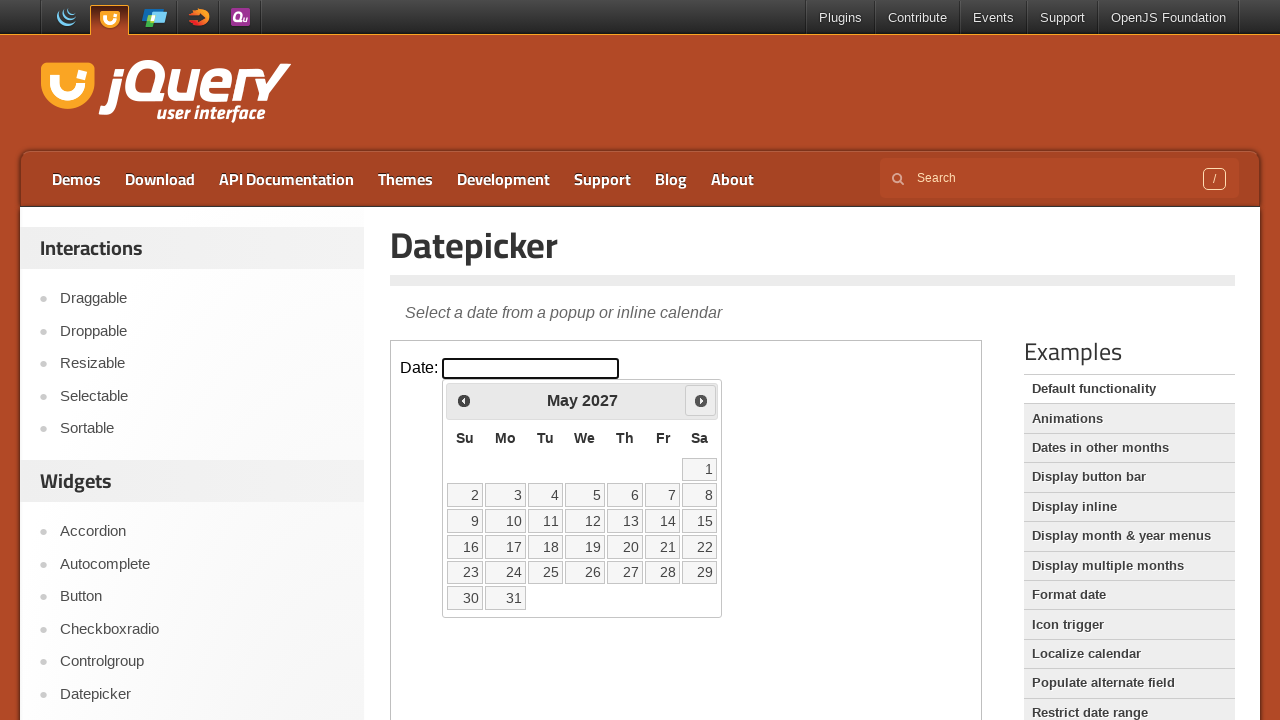

Waited 200ms for month transition
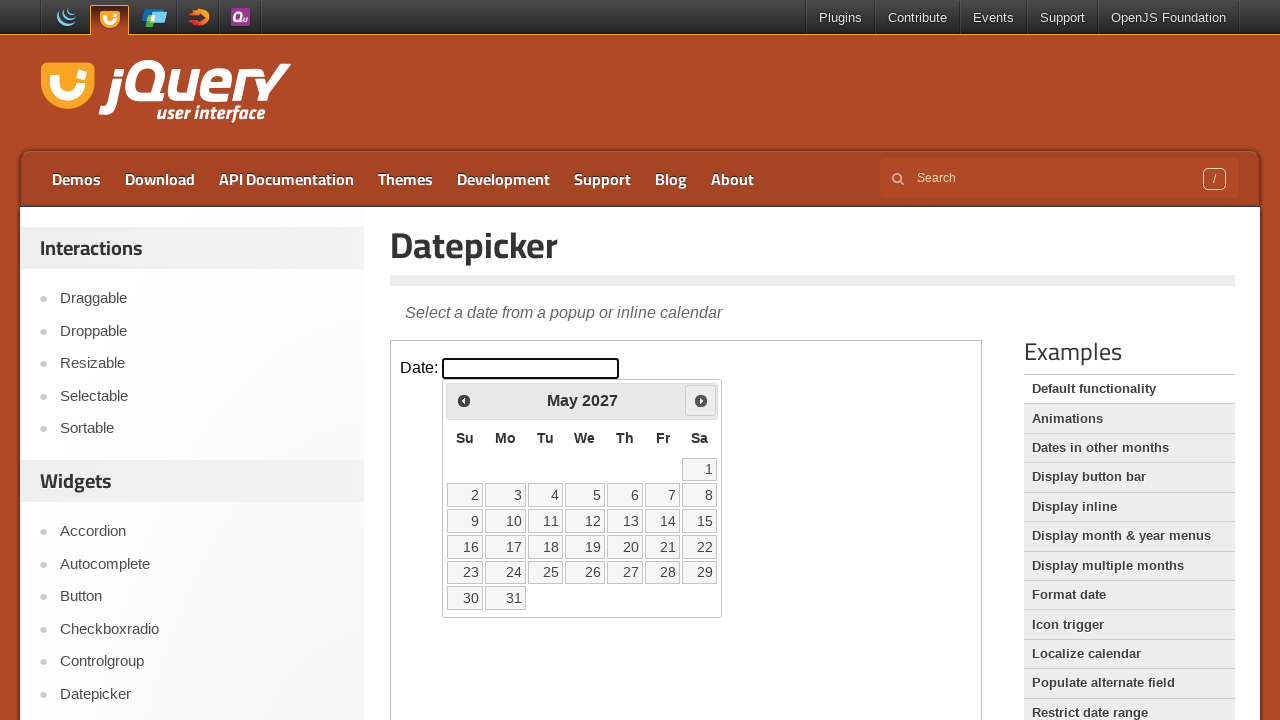

Clicked next month button to navigate towards March 2025 at (701, 400) on .demo-frame >> internal:control=enter-frame >> .ui-icon.ui-icon-circle-triangle-
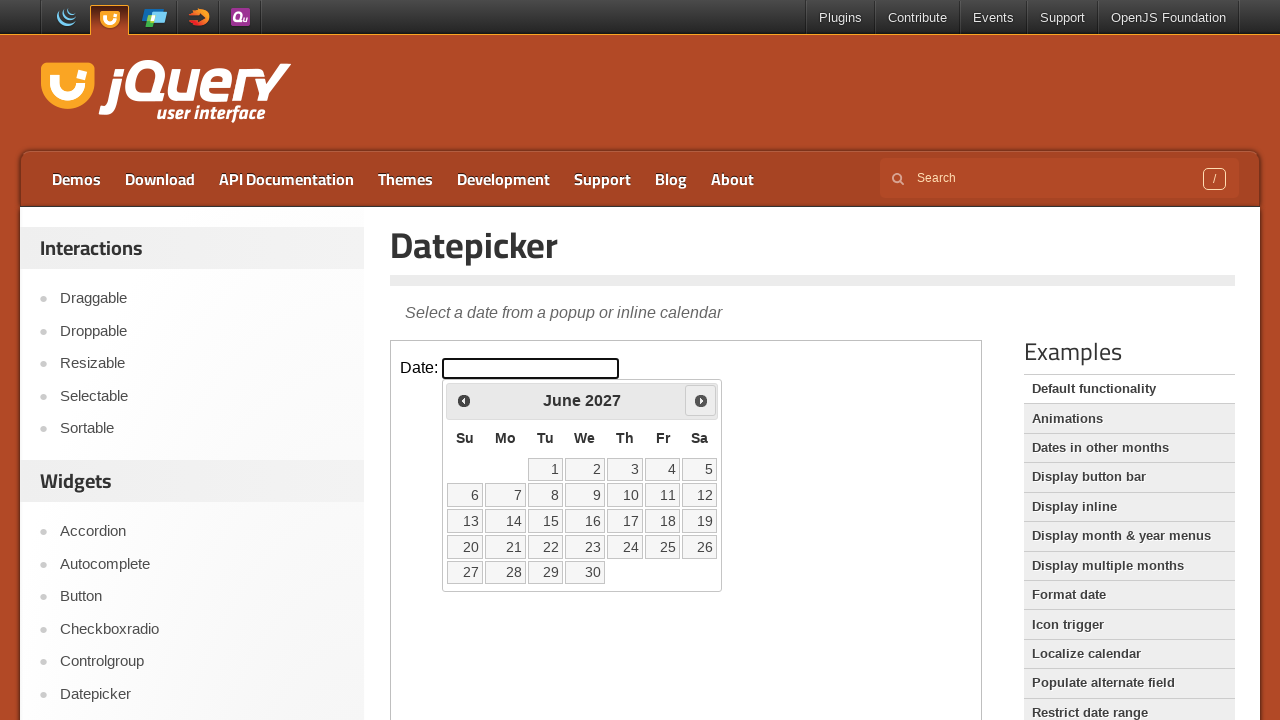

Waited 200ms for month transition
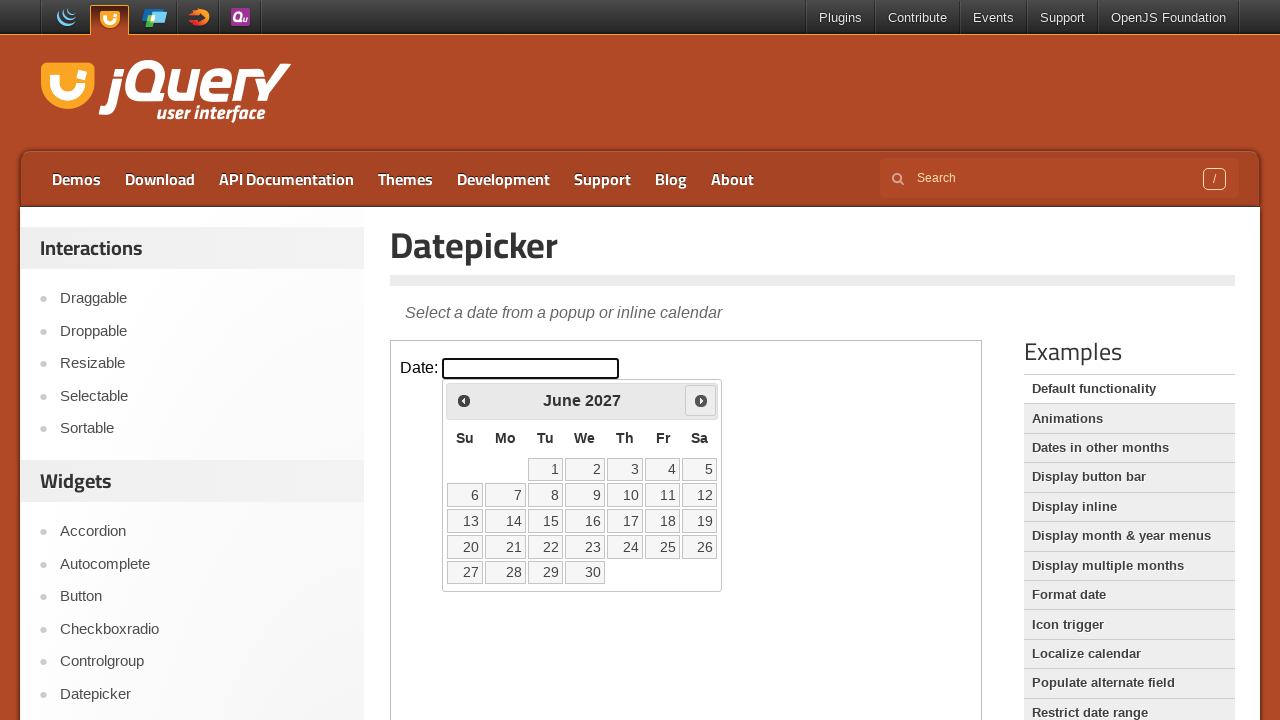

Clicked next month button to navigate towards March 2025 at (701, 400) on .demo-frame >> internal:control=enter-frame >> .ui-icon.ui-icon-circle-triangle-
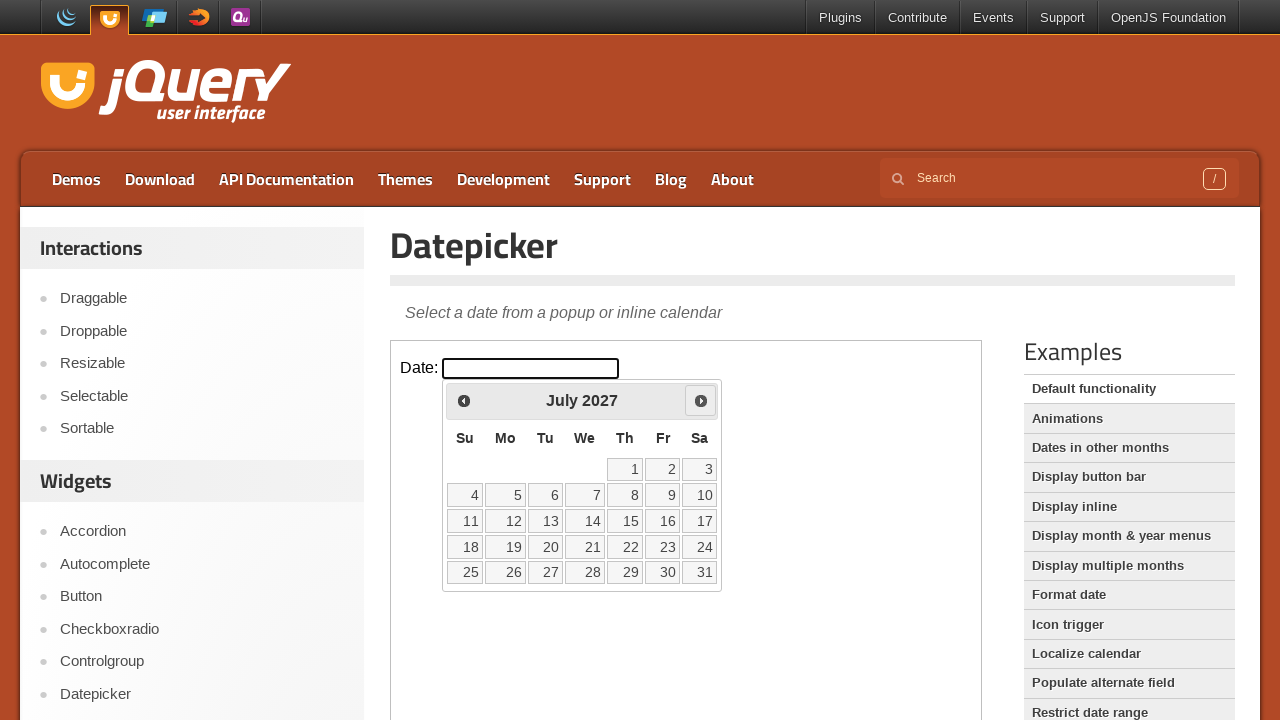

Waited 200ms for month transition
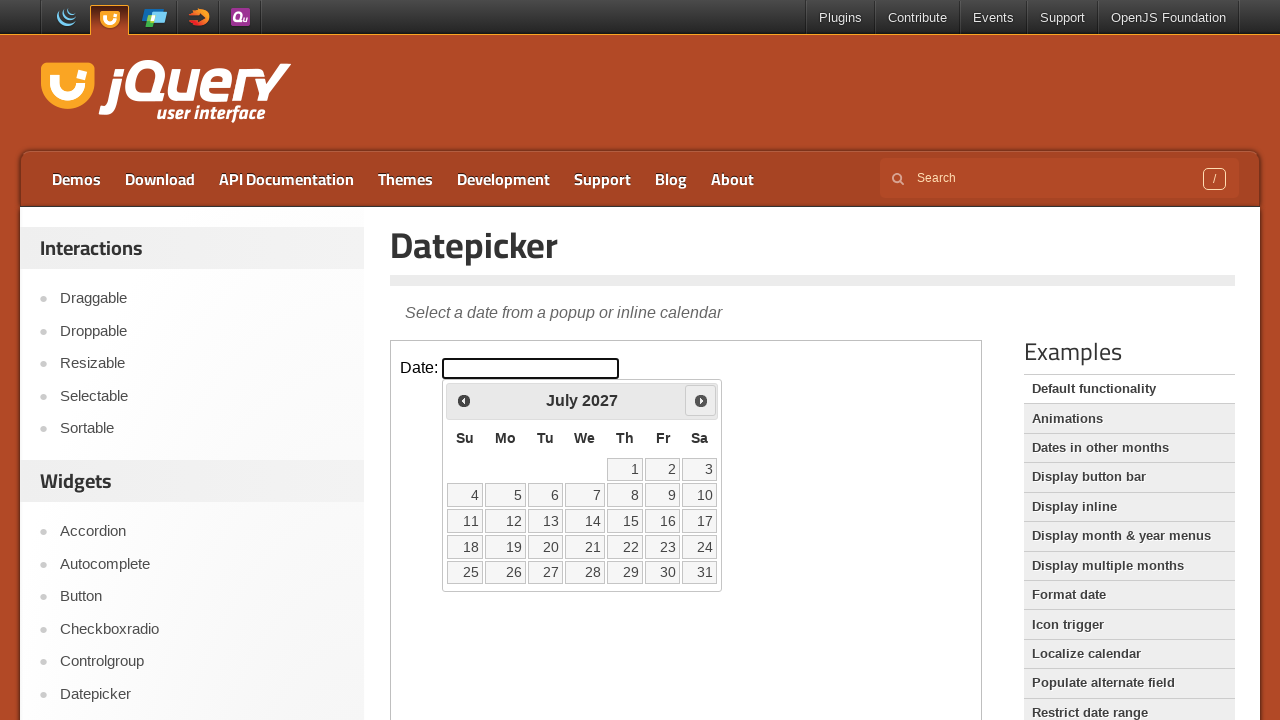

Clicked next month button to navigate towards March 2025 at (701, 400) on .demo-frame >> internal:control=enter-frame >> .ui-icon.ui-icon-circle-triangle-
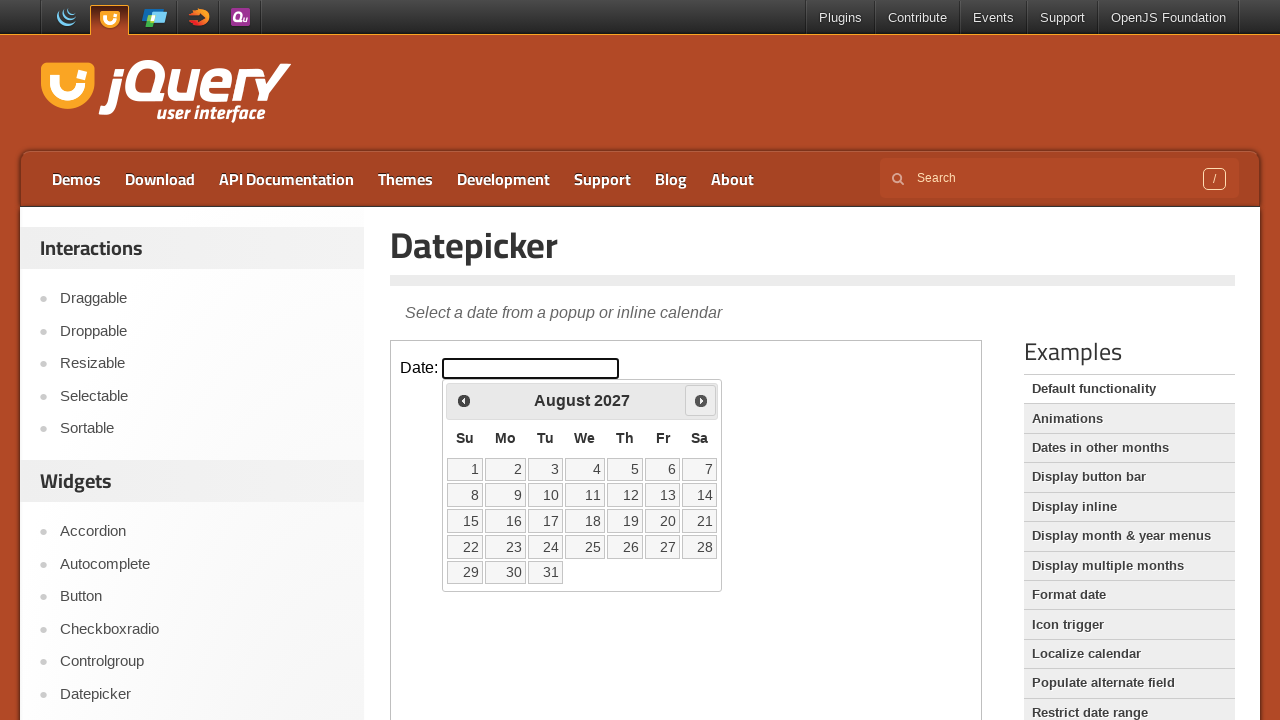

Waited 200ms for month transition
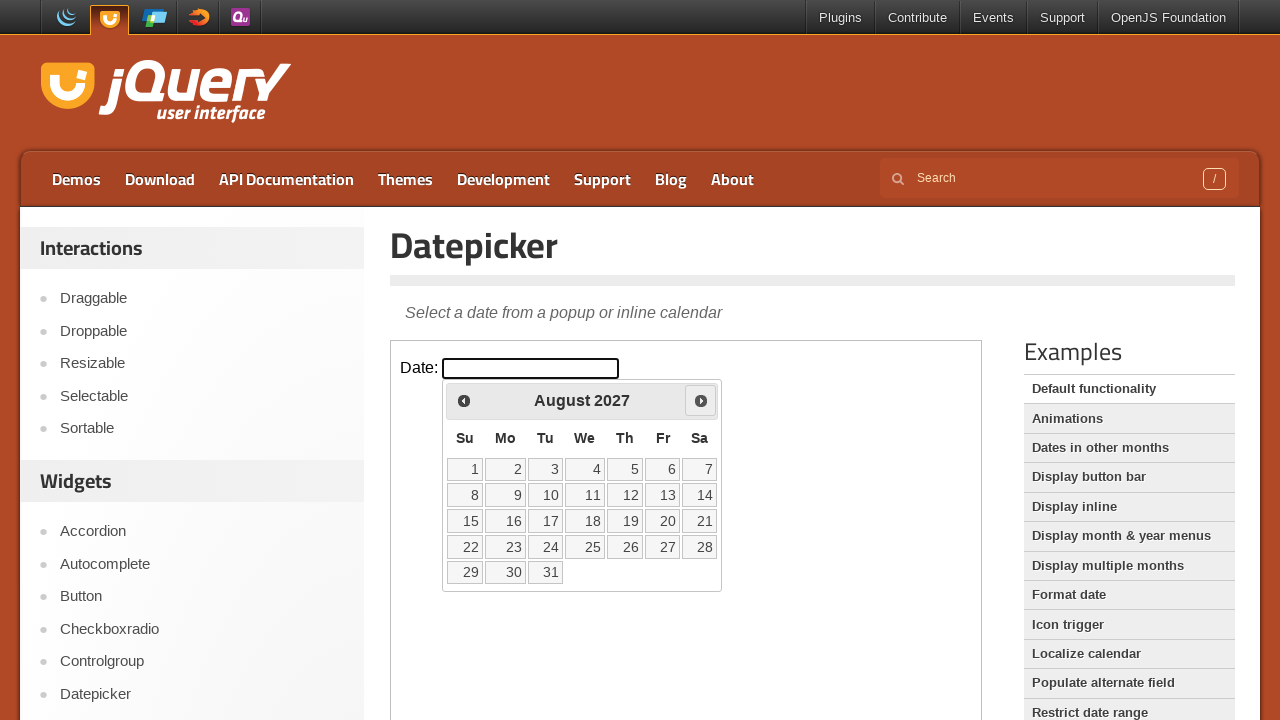

Clicked next month button to navigate towards March 2025 at (701, 400) on .demo-frame >> internal:control=enter-frame >> .ui-icon.ui-icon-circle-triangle-
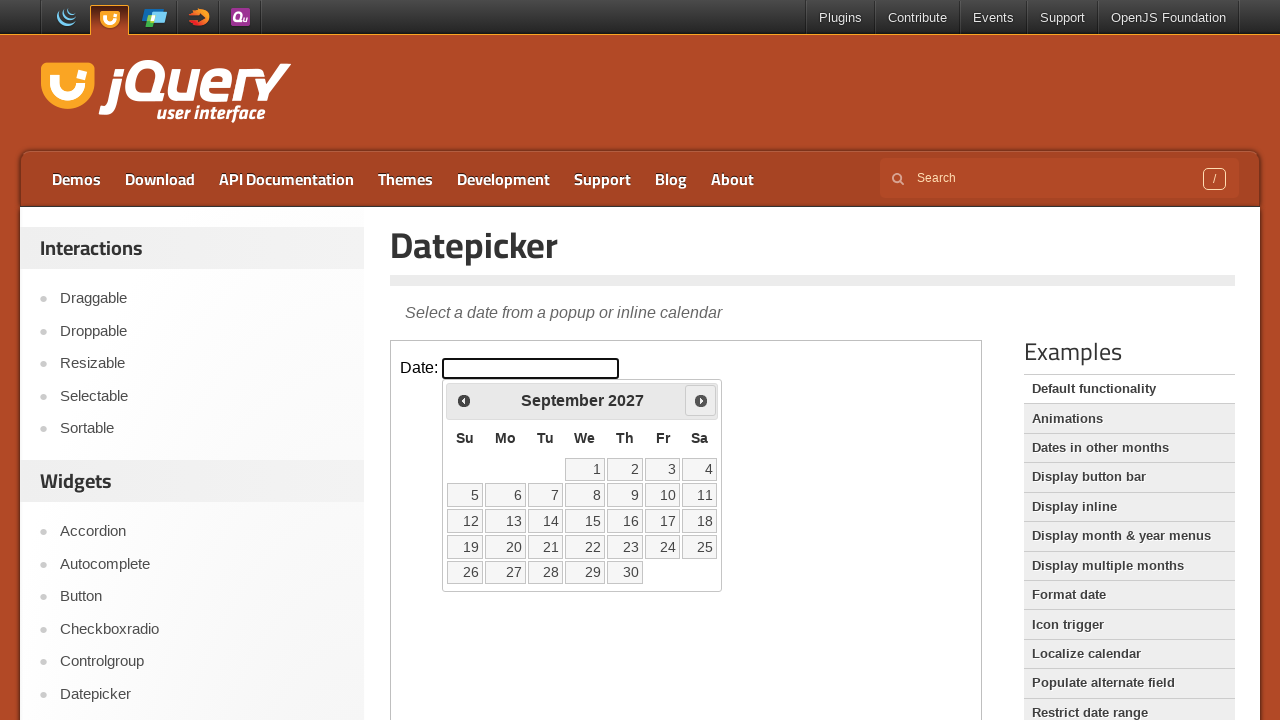

Waited 200ms for month transition
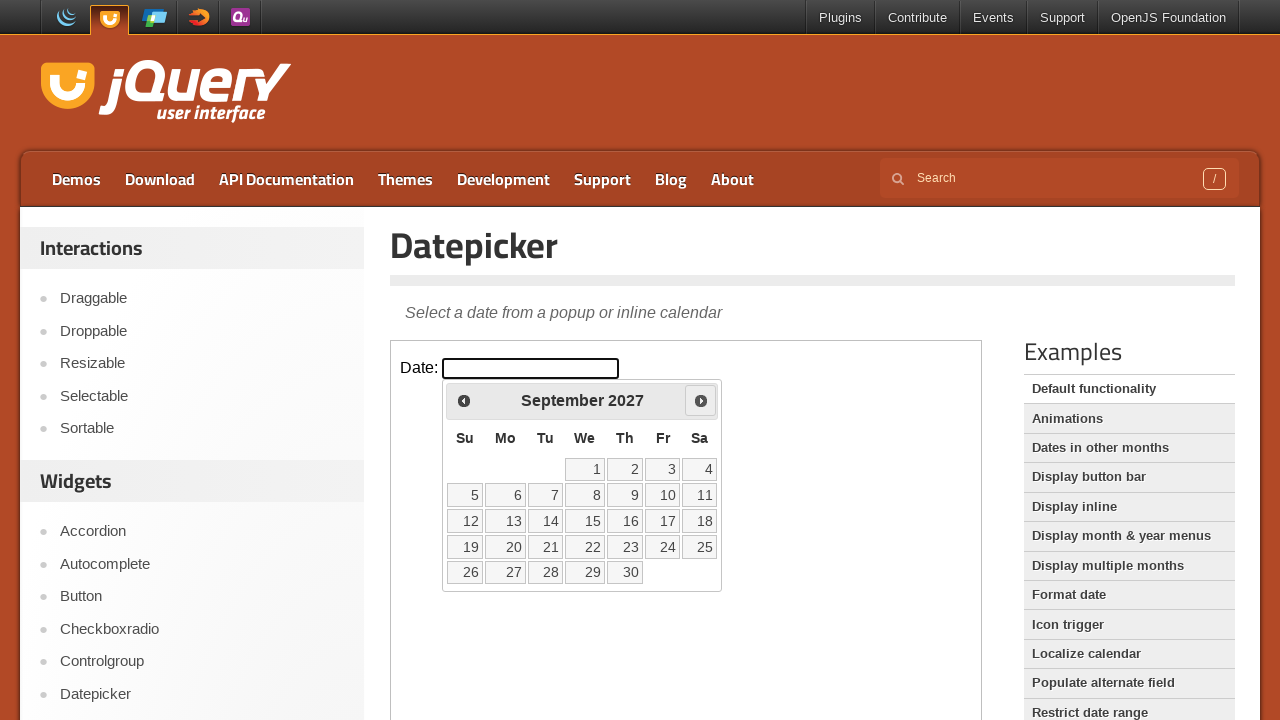

Clicked next month button to navigate towards March 2025 at (701, 400) on .demo-frame >> internal:control=enter-frame >> .ui-icon.ui-icon-circle-triangle-
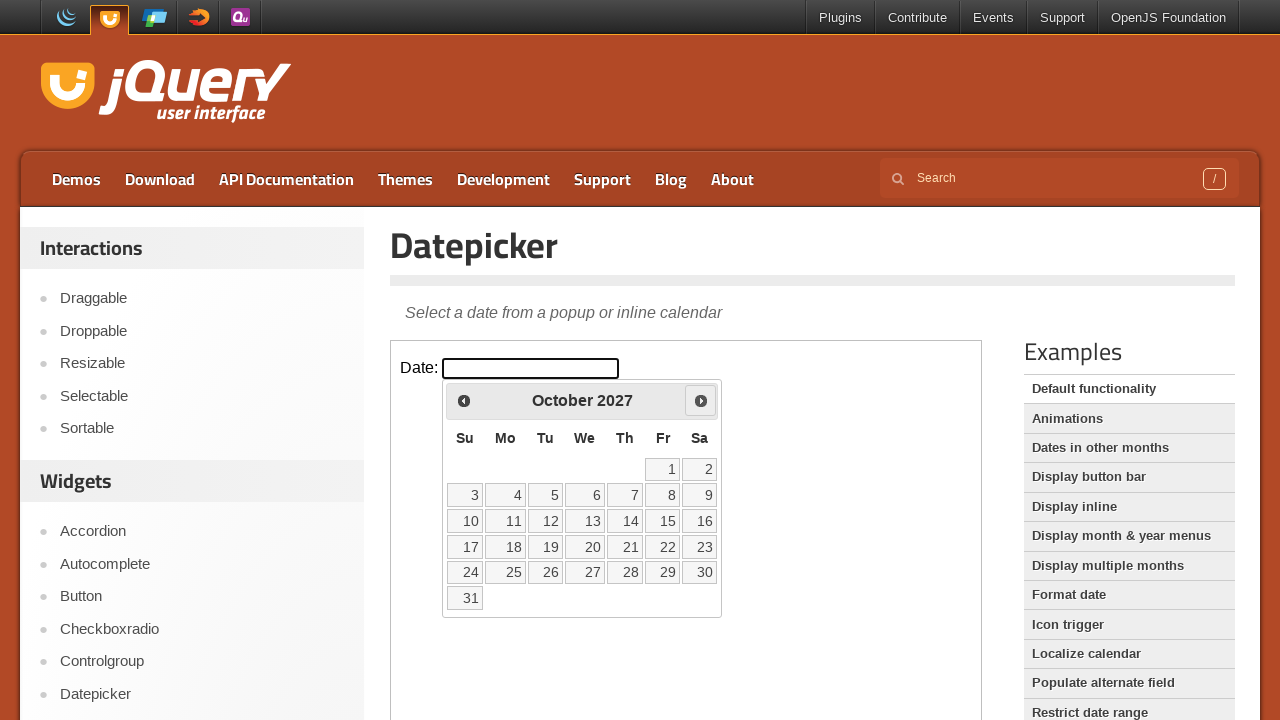

Waited 200ms for month transition
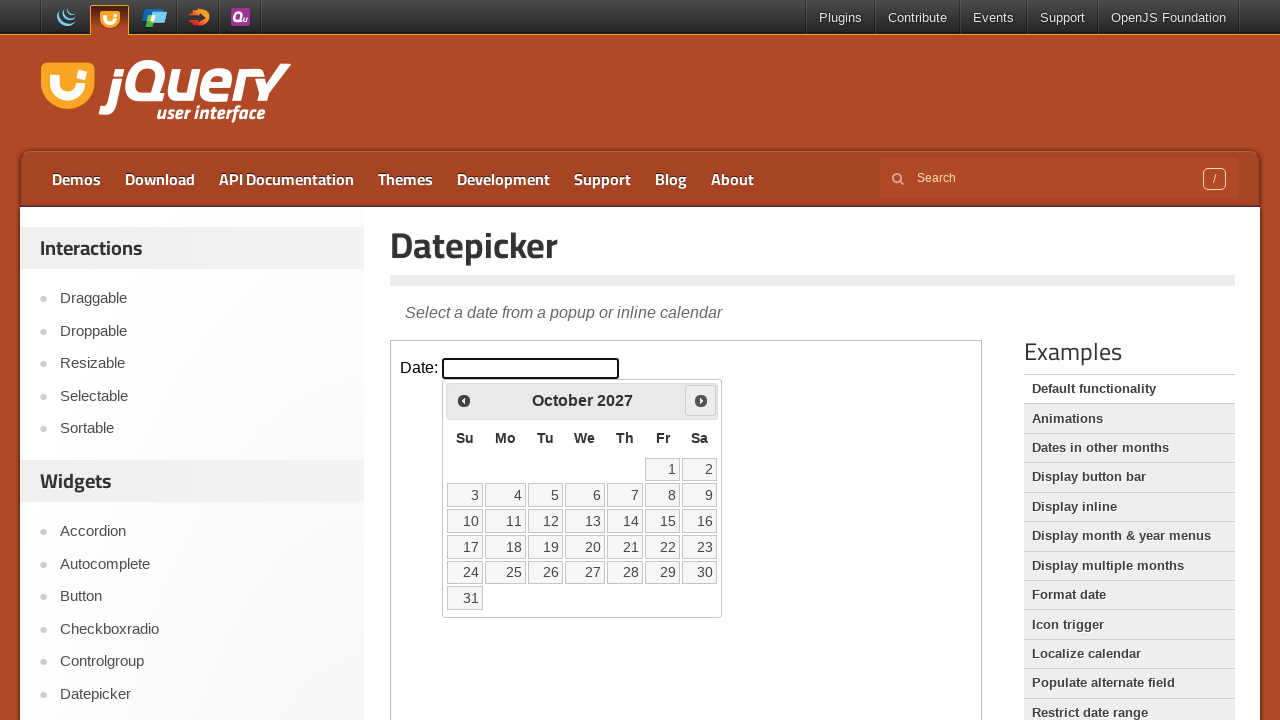

Clicked next month button to navigate towards March 2025 at (701, 400) on .demo-frame >> internal:control=enter-frame >> .ui-icon.ui-icon-circle-triangle-
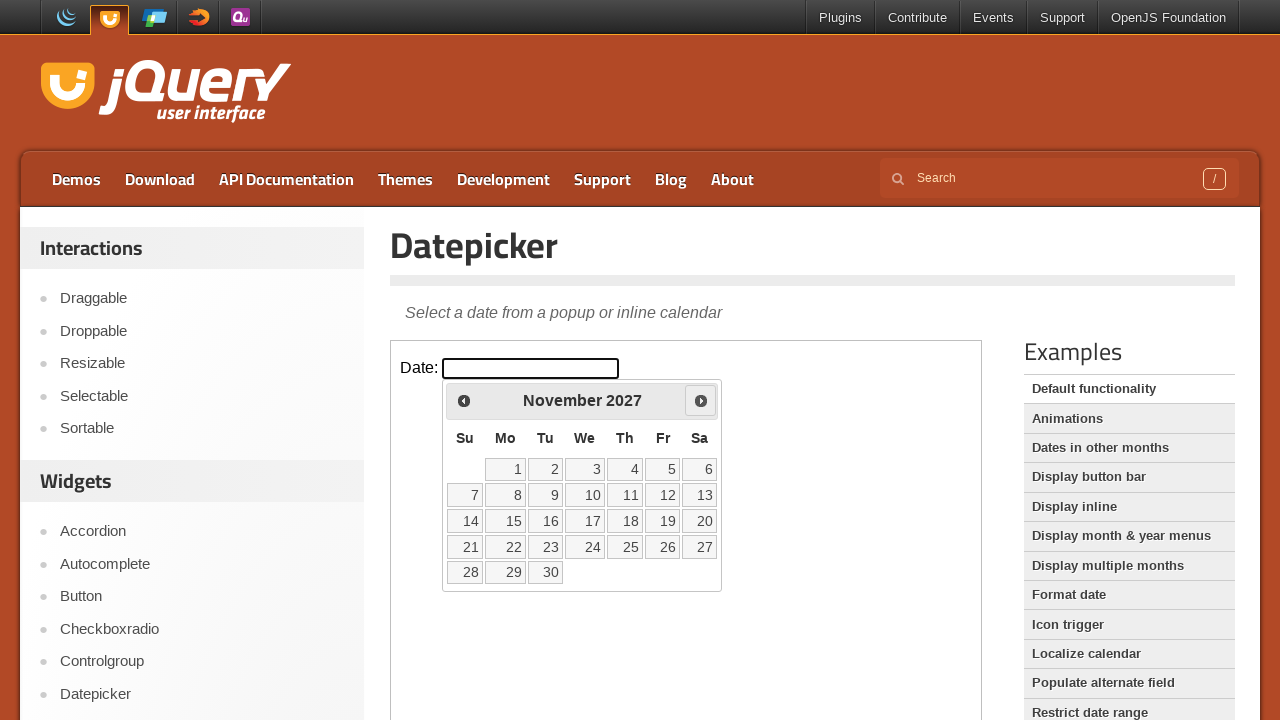

Waited 200ms for month transition
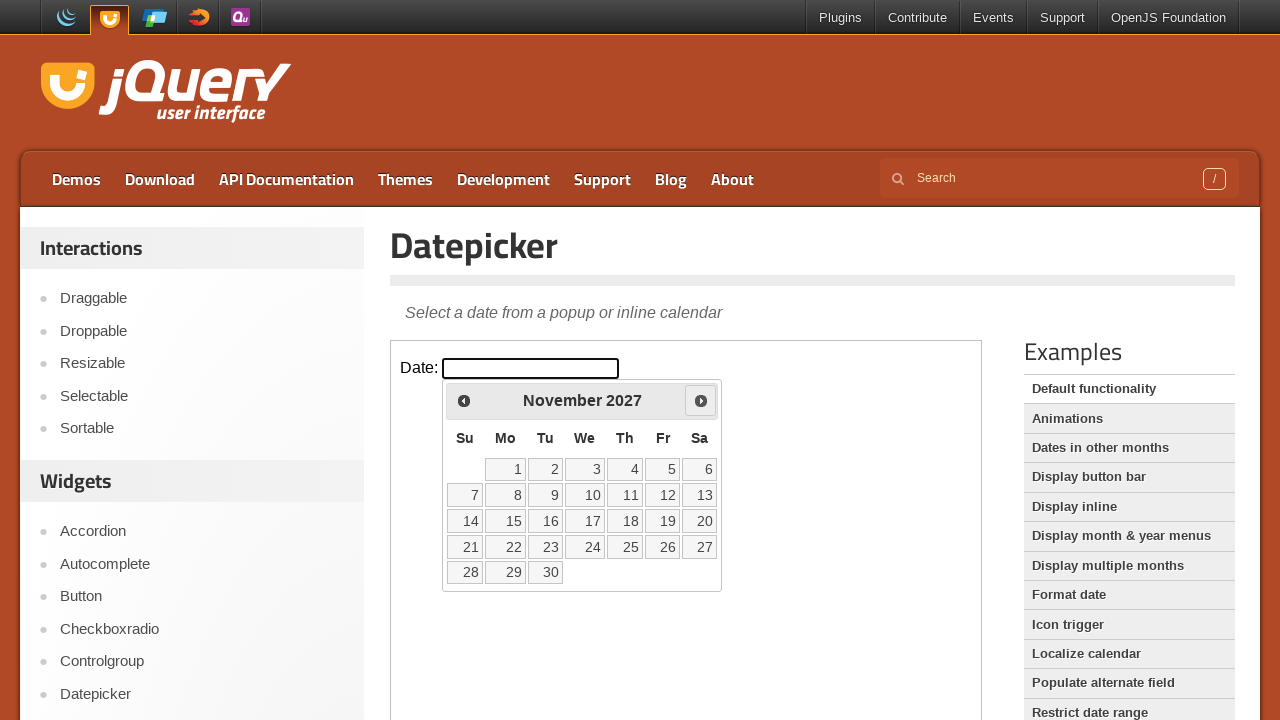

Clicked next month button to navigate towards March 2025 at (701, 400) on .demo-frame >> internal:control=enter-frame >> .ui-icon.ui-icon-circle-triangle-
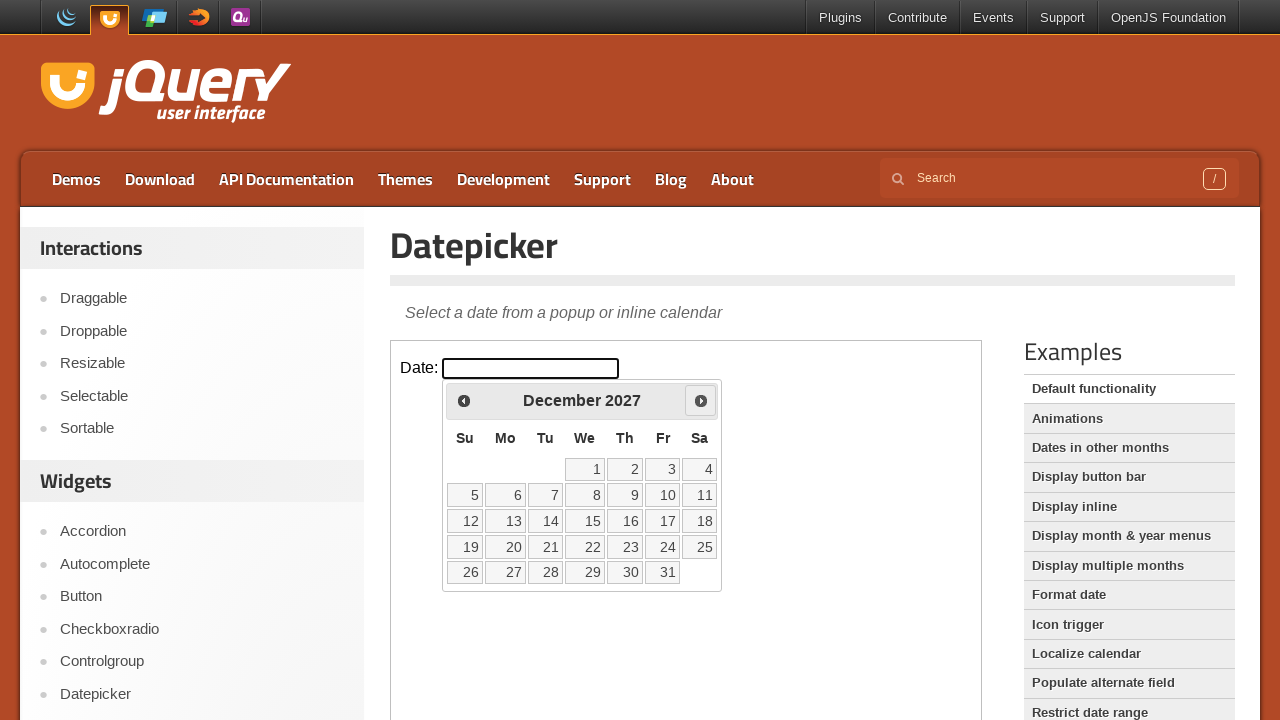

Waited 200ms for month transition
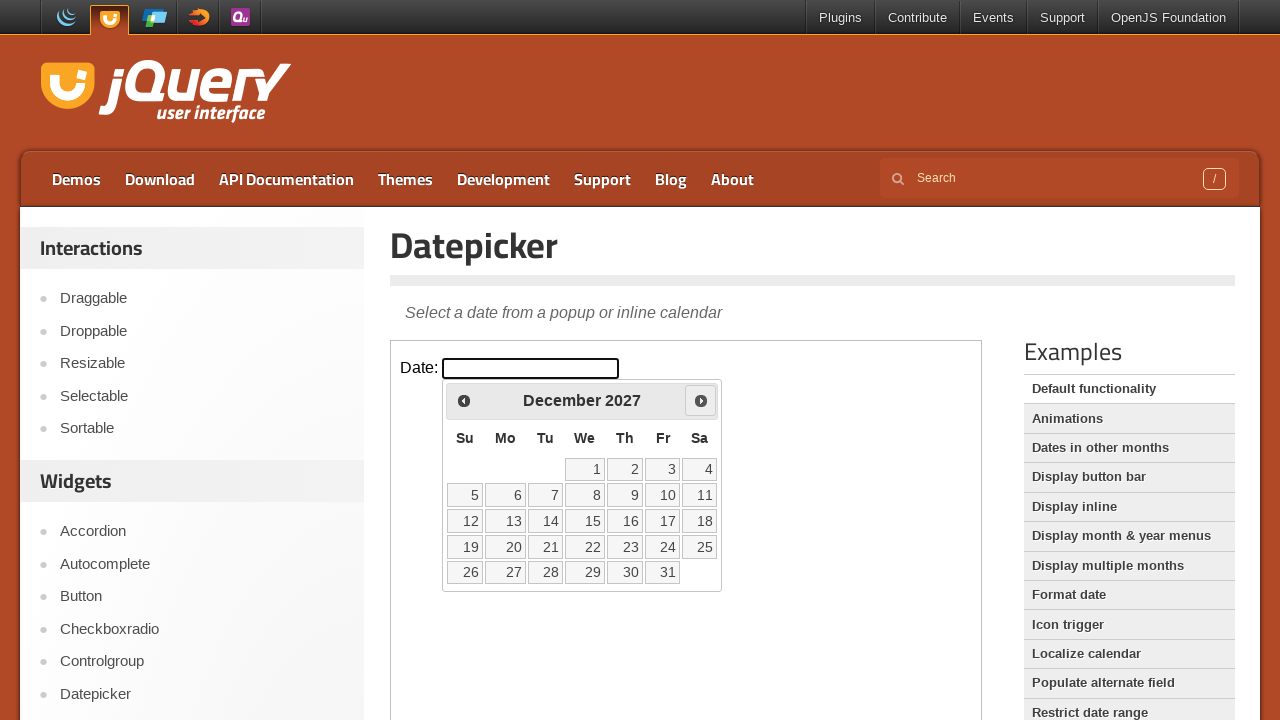

Clicked next month button to navigate towards March 2025 at (701, 400) on .demo-frame >> internal:control=enter-frame >> .ui-icon.ui-icon-circle-triangle-
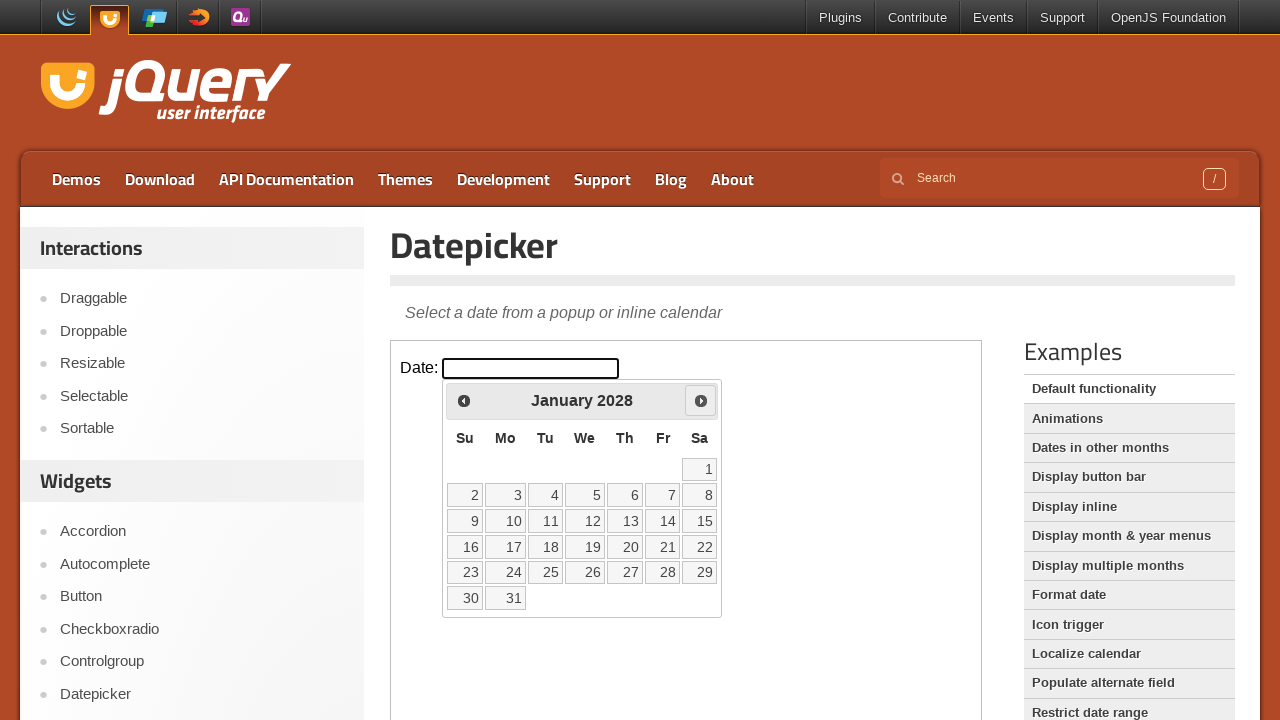

Waited 200ms for month transition
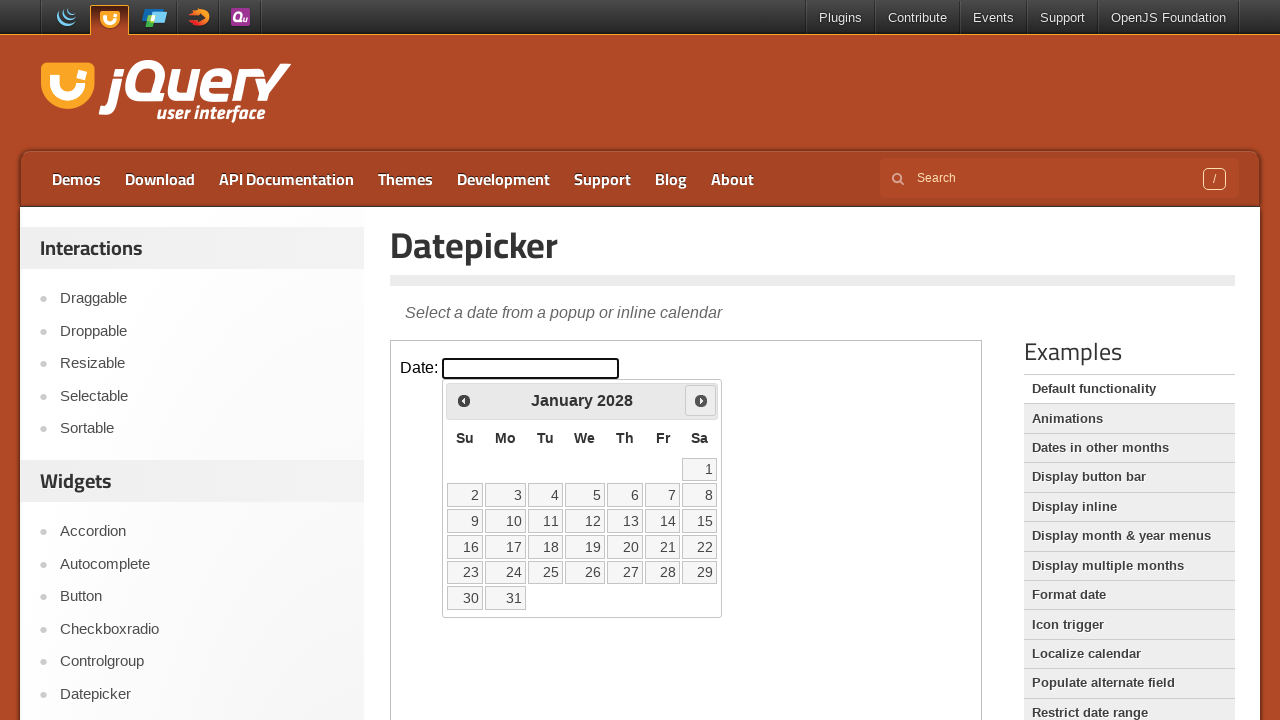

Clicked next month button to navigate towards March 2025 at (701, 400) on .demo-frame >> internal:control=enter-frame >> .ui-icon.ui-icon-circle-triangle-
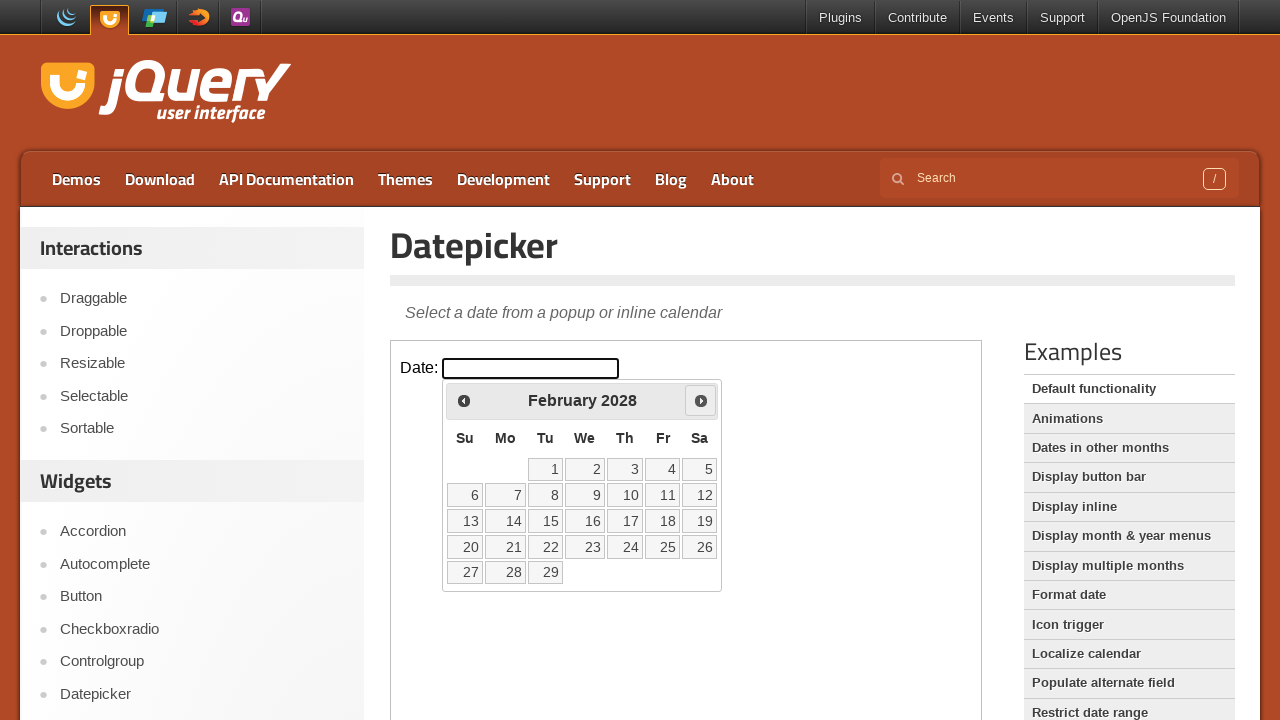

Waited 200ms for month transition
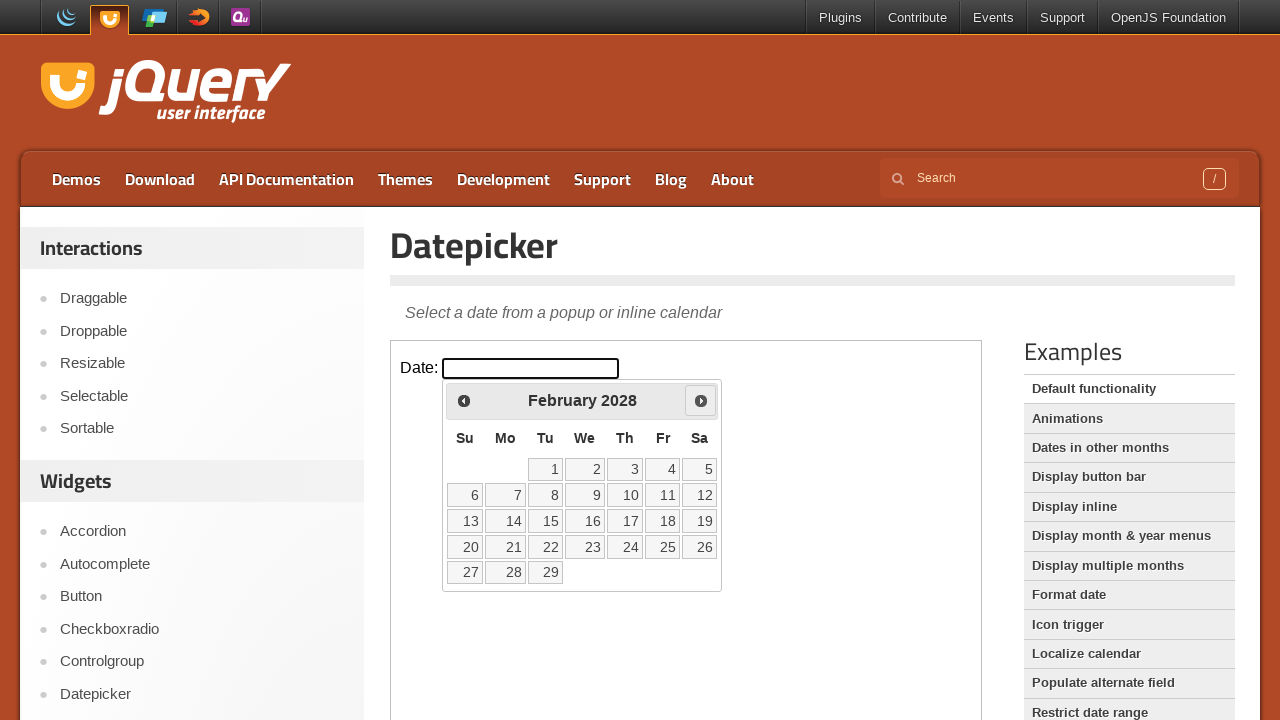

Clicked next month button to navigate towards March 2025 at (701, 400) on .demo-frame >> internal:control=enter-frame >> .ui-icon.ui-icon-circle-triangle-
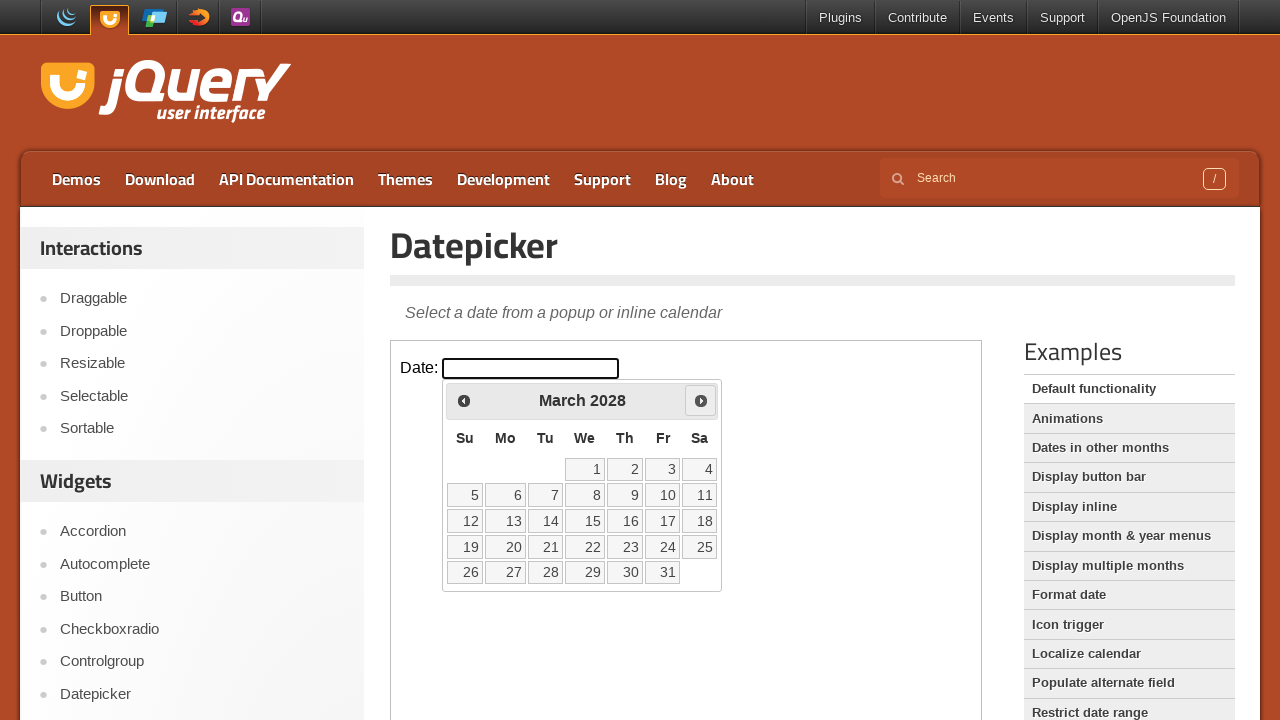

Waited 200ms for month transition
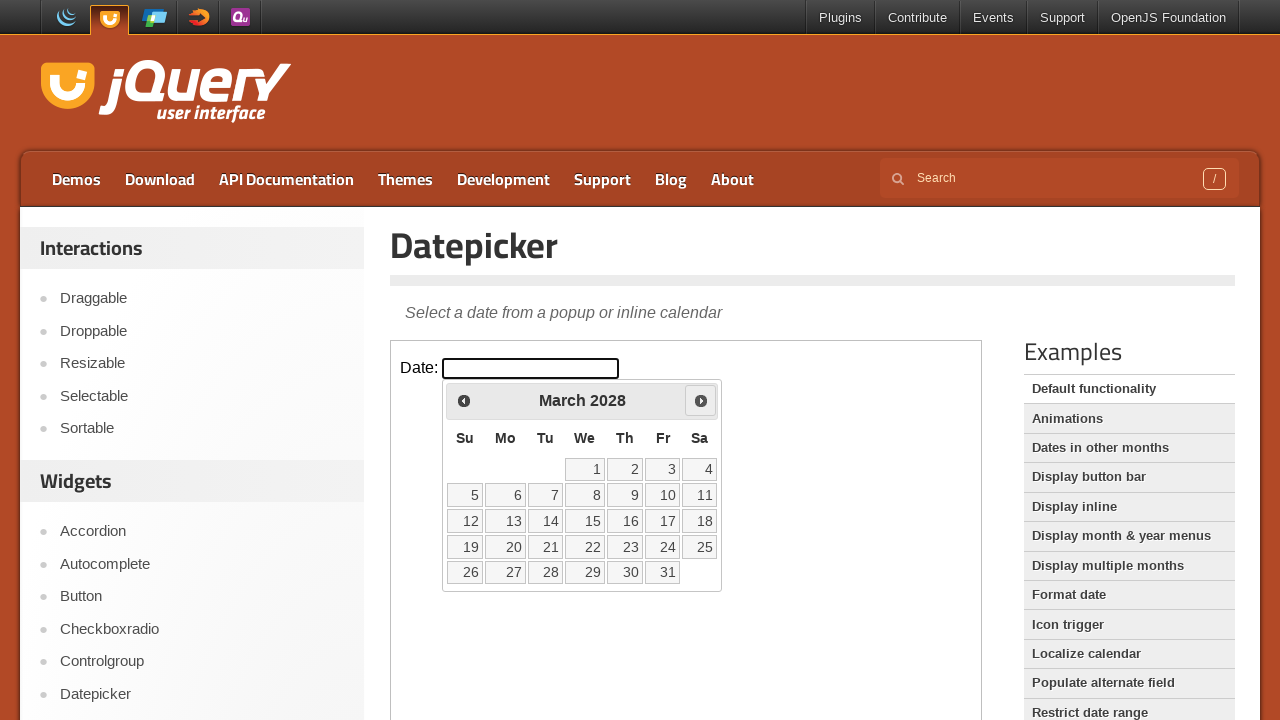

Clicked on day 15 to select the target date at (585, 521) on .demo-frame >> internal:control=enter-frame >> //a[text()='15']
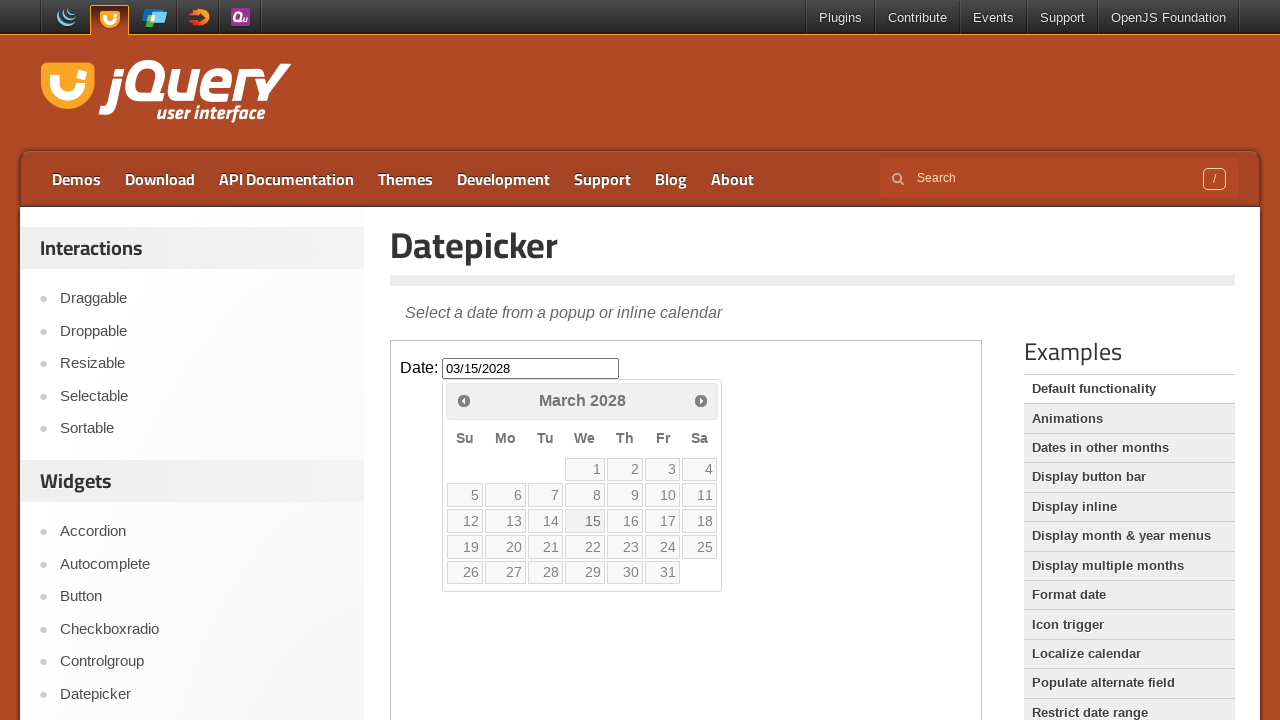

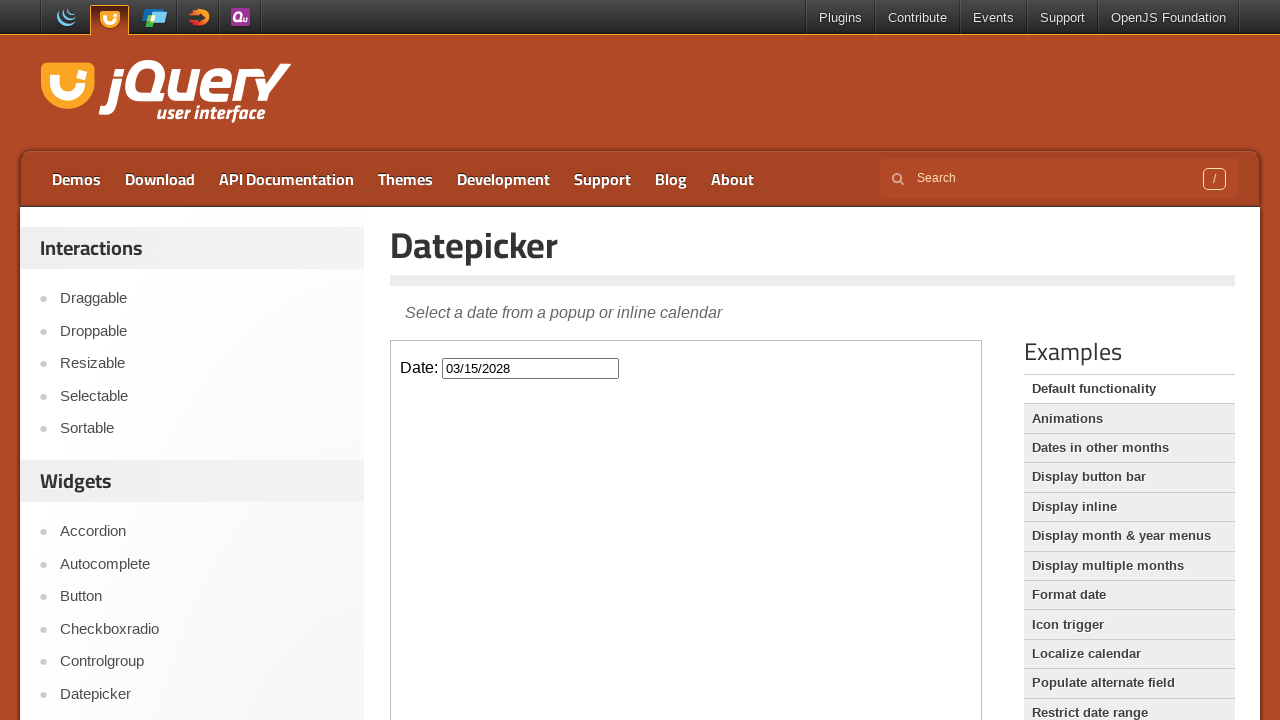